Tests jQuery UI datepicker functionality by selecting a specific date from the calendar, navigating through months and years to find and click on the target date

Starting URL: https://jqueryui.com/datepicker/

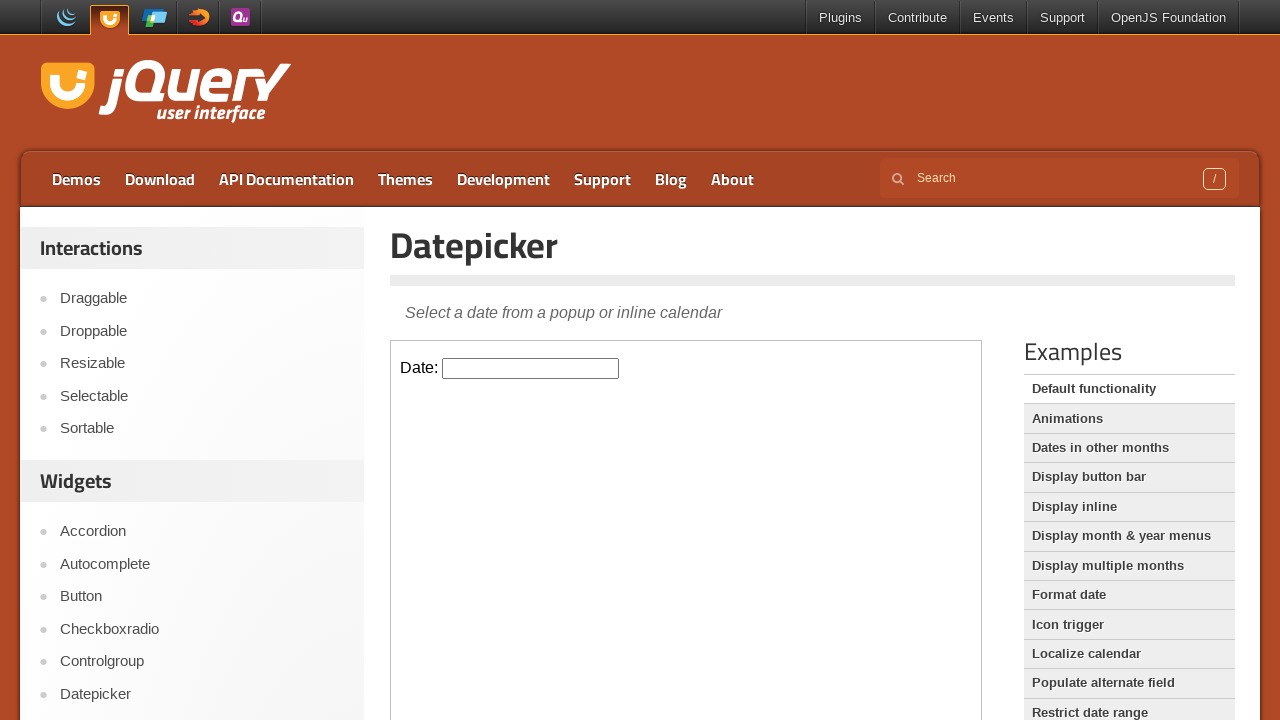

Located iframe containing the datepicker
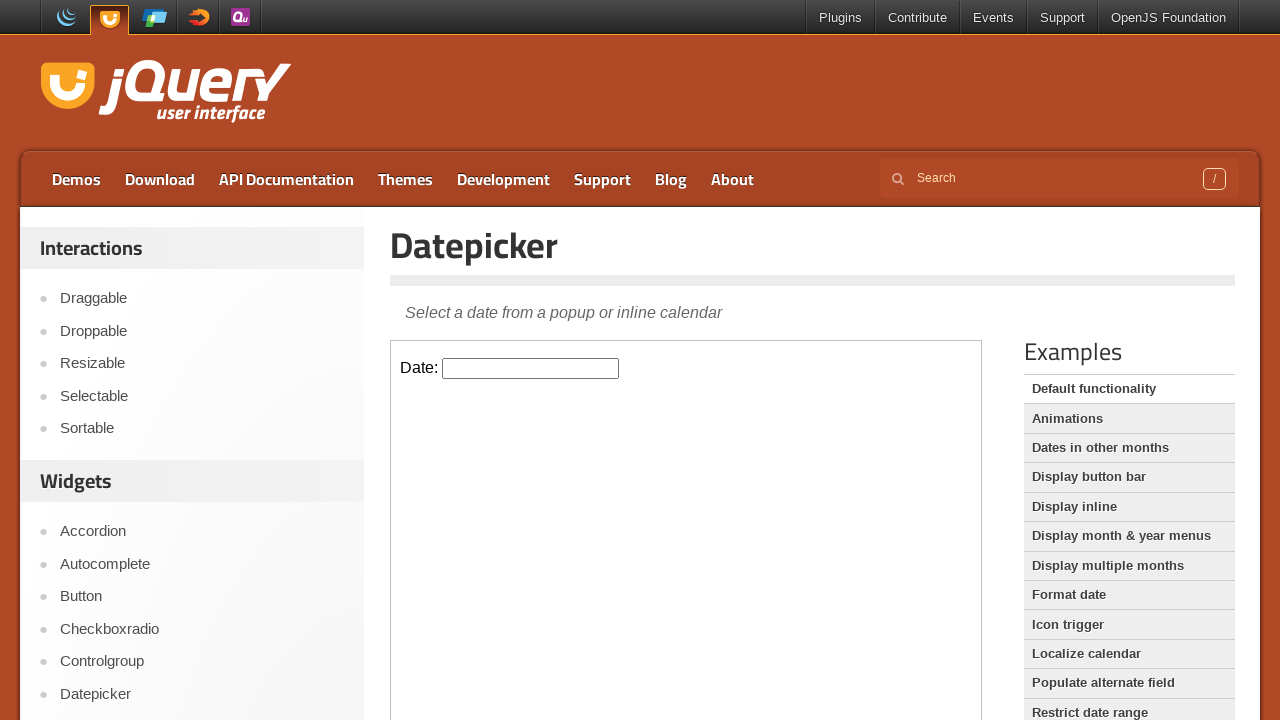

Clicked date input field to open datepicker at (531, 368) on iframe >> nth=0 >> internal:control=enter-frame >> #datepicker
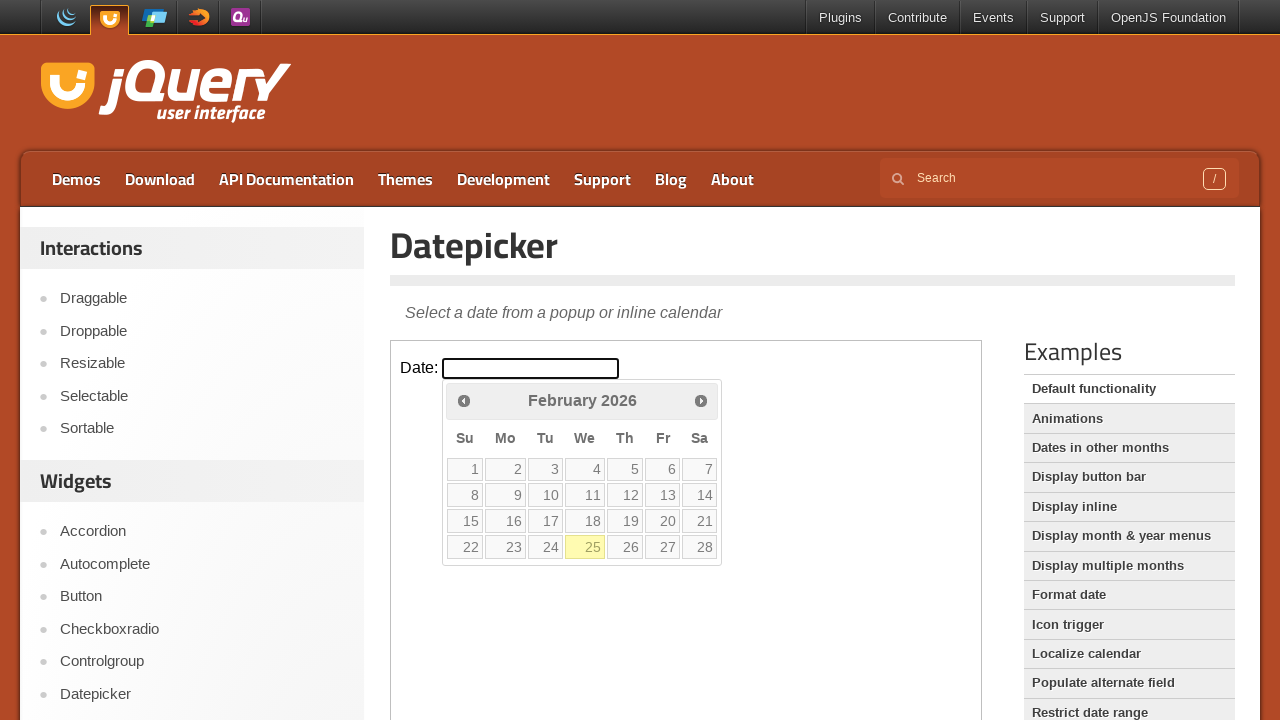

Retrieved current calendar date: February 2026
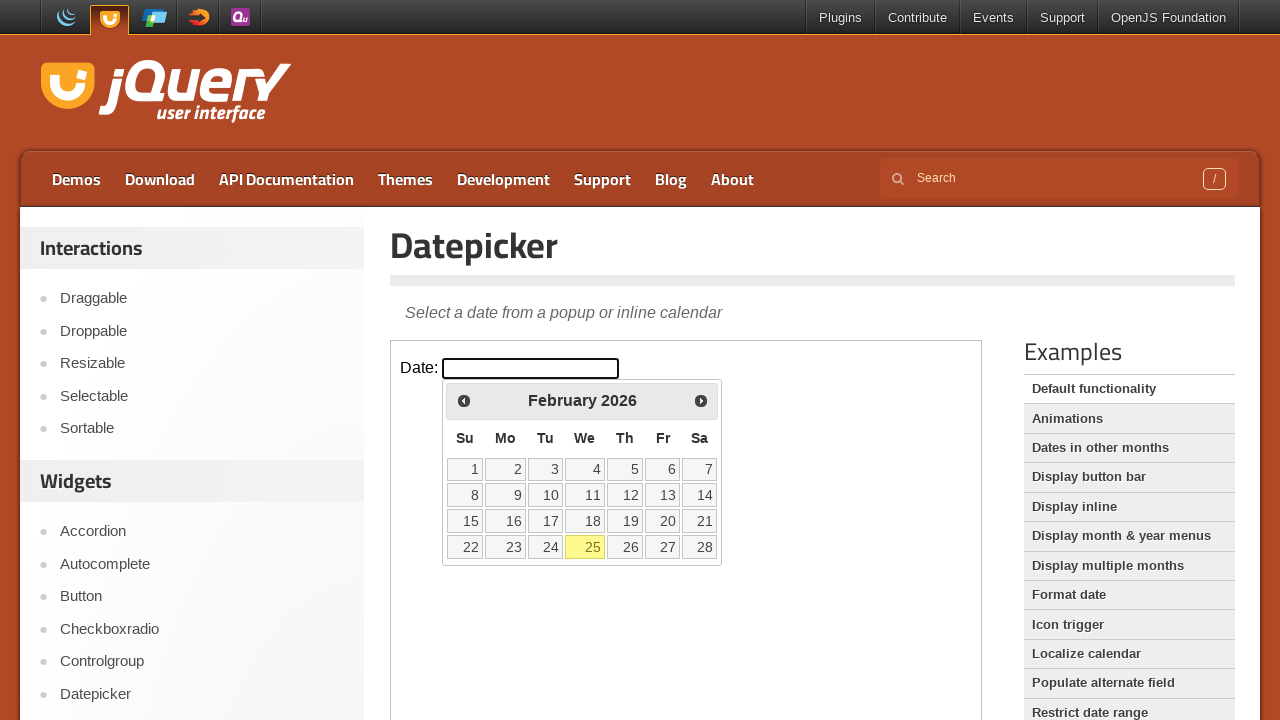

Clicked previous month button to navigate to target date at (464, 400) on iframe >> nth=0 >> internal:control=enter-frame >> span.ui-icon.ui-icon-circle-t
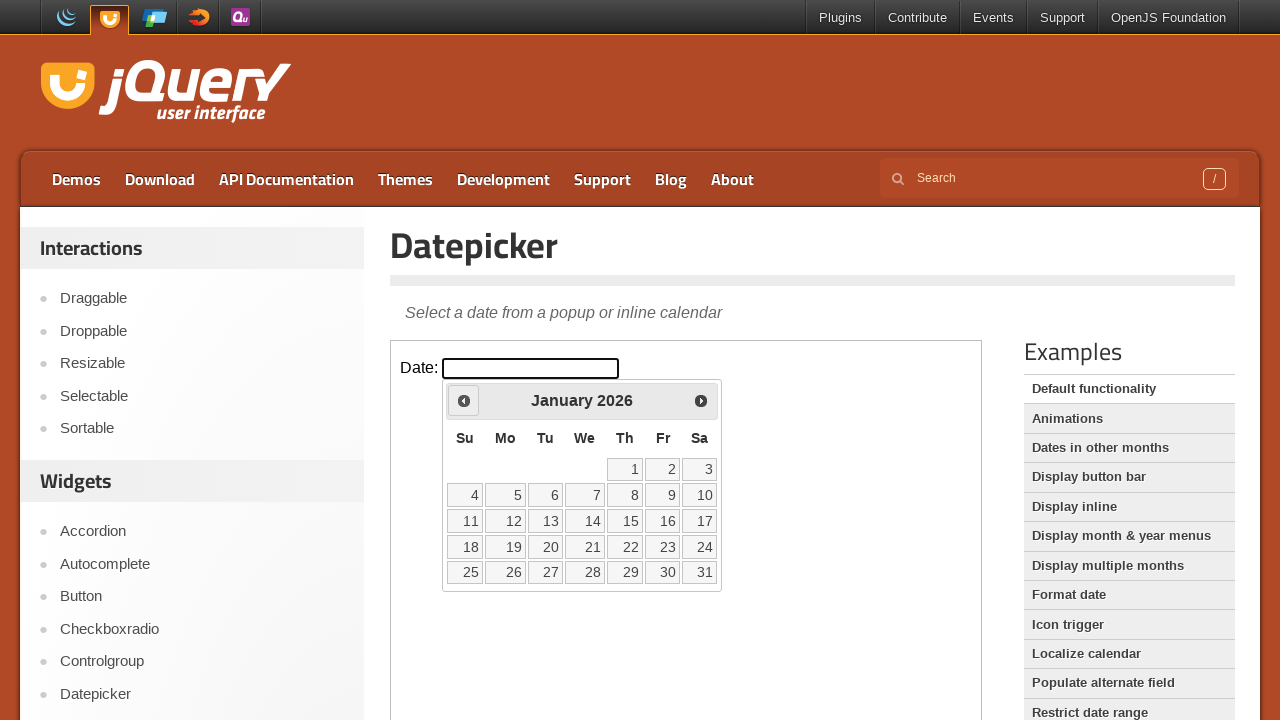

Retrieved current calendar date: January 2026
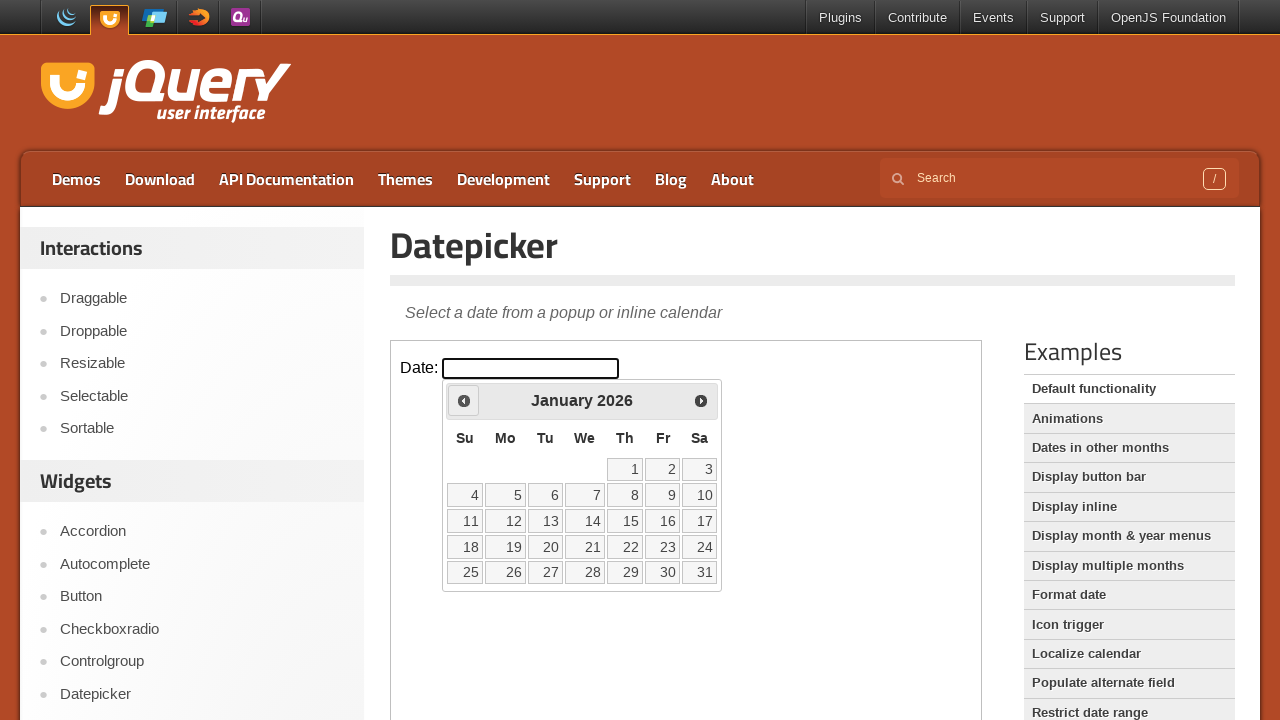

Clicked previous month button to navigate to target date at (464, 400) on iframe >> nth=0 >> internal:control=enter-frame >> span.ui-icon.ui-icon-circle-t
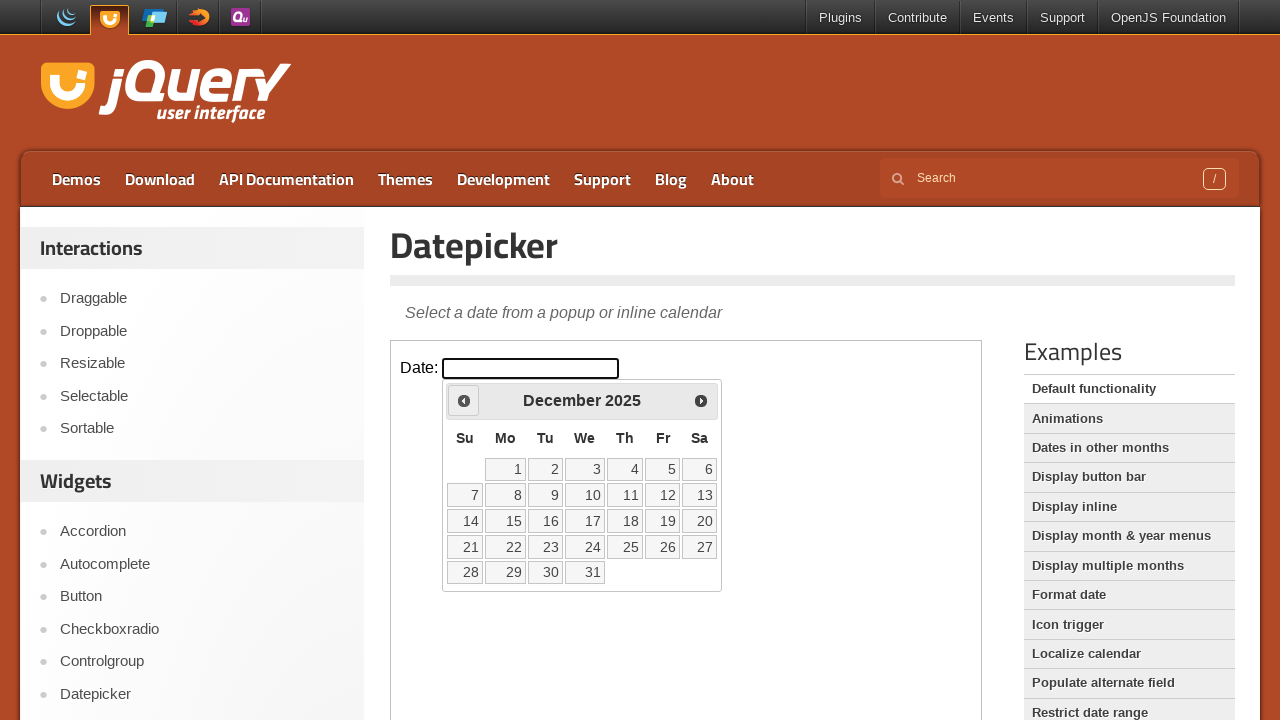

Retrieved current calendar date: December 2025
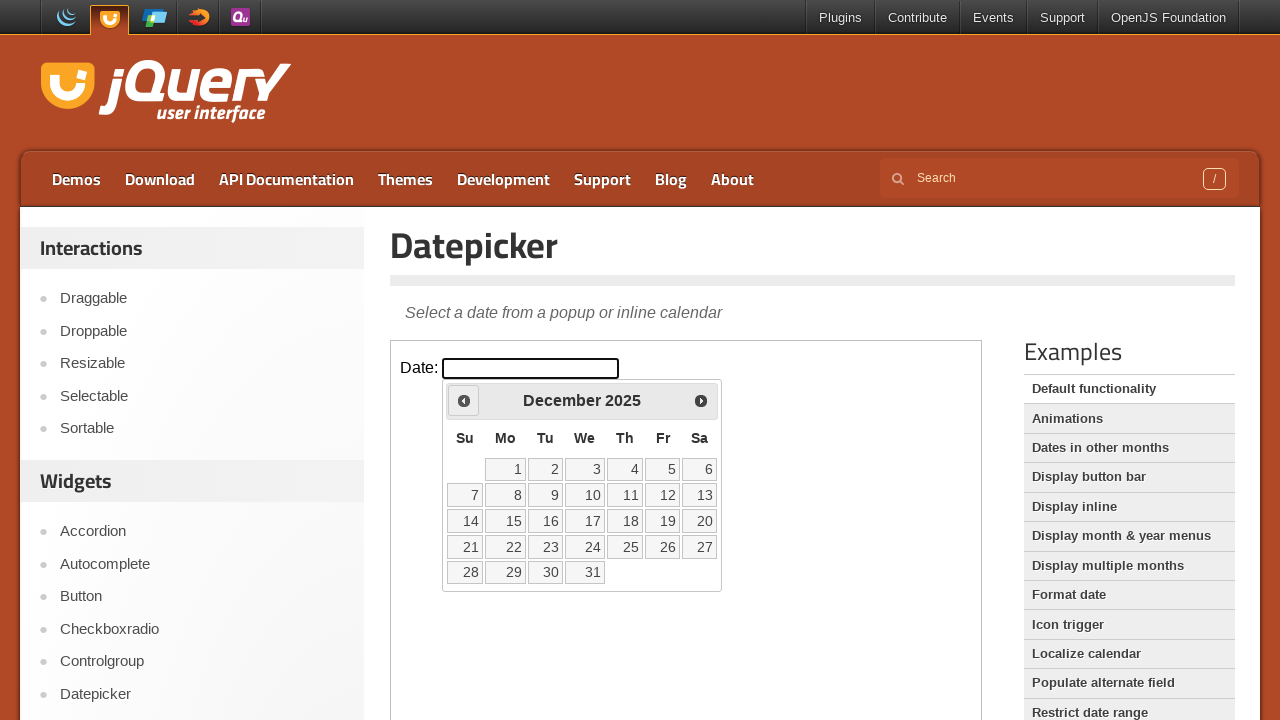

Clicked previous month button to navigate to target date at (464, 400) on iframe >> nth=0 >> internal:control=enter-frame >> span.ui-icon.ui-icon-circle-t
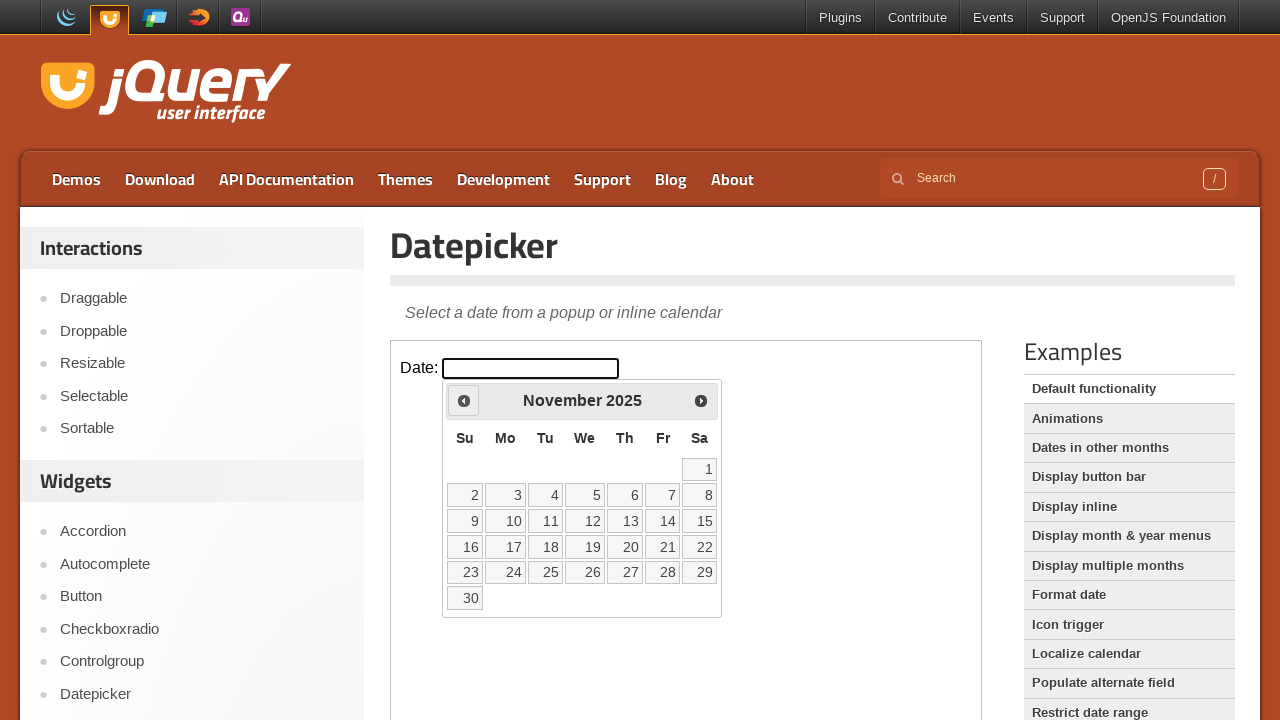

Retrieved current calendar date: November 2025
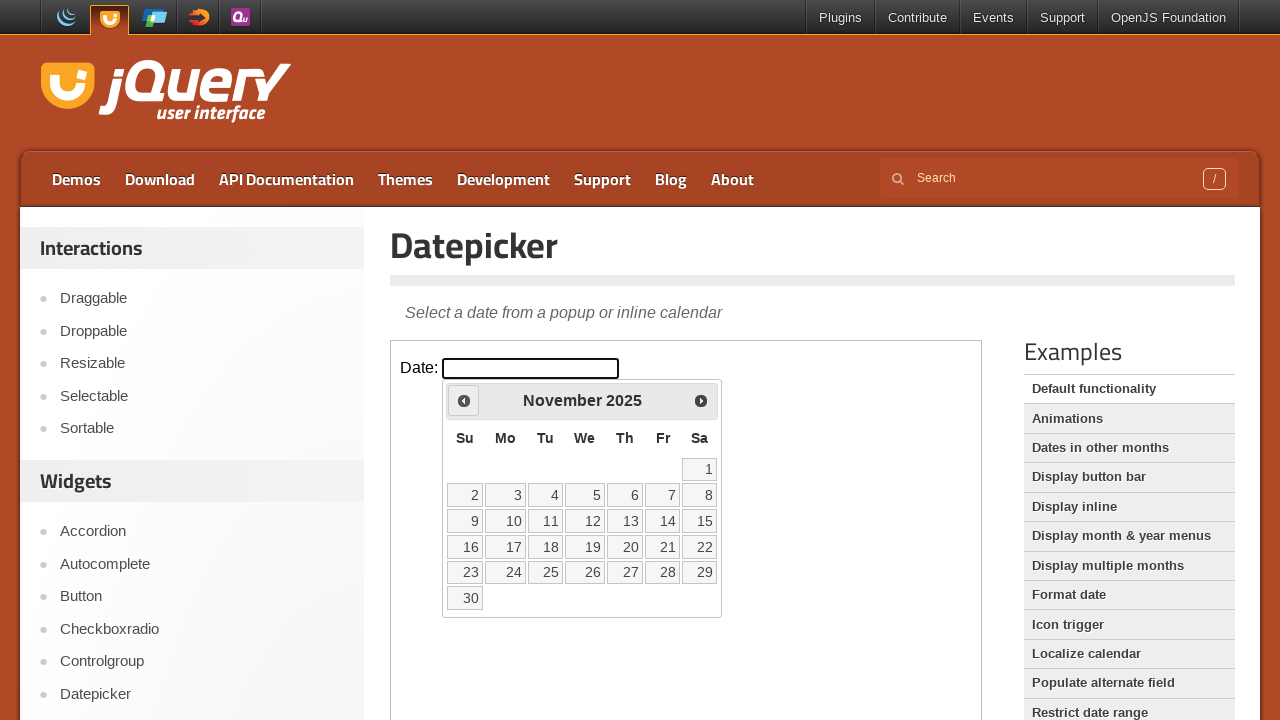

Clicked previous month button to navigate to target date at (464, 400) on iframe >> nth=0 >> internal:control=enter-frame >> span.ui-icon.ui-icon-circle-t
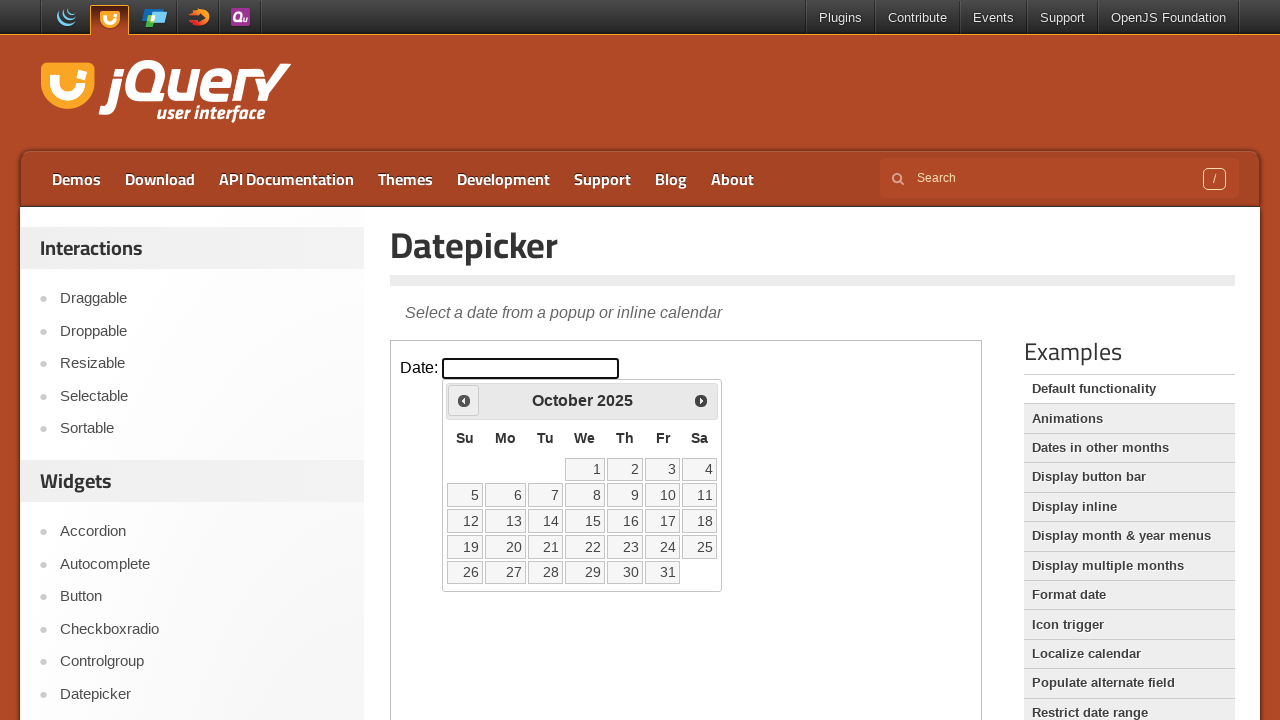

Retrieved current calendar date: October 2025
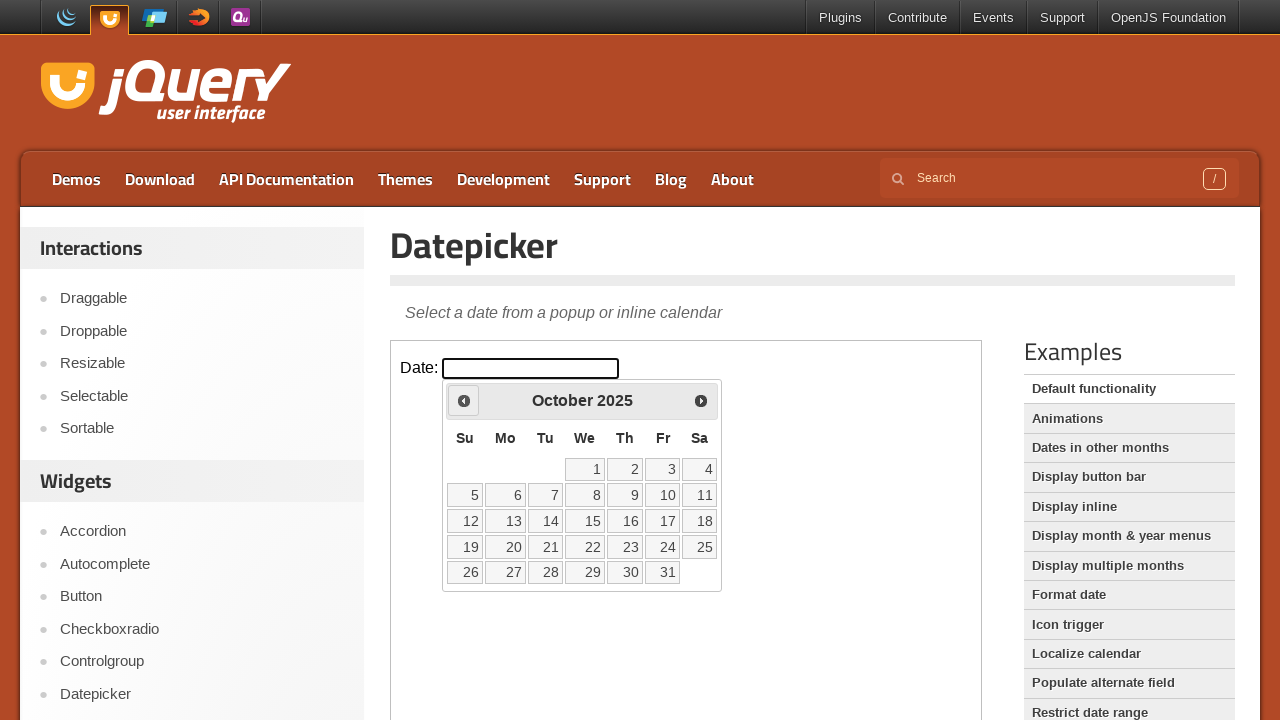

Clicked previous month button to navigate to target date at (464, 400) on iframe >> nth=0 >> internal:control=enter-frame >> span.ui-icon.ui-icon-circle-t
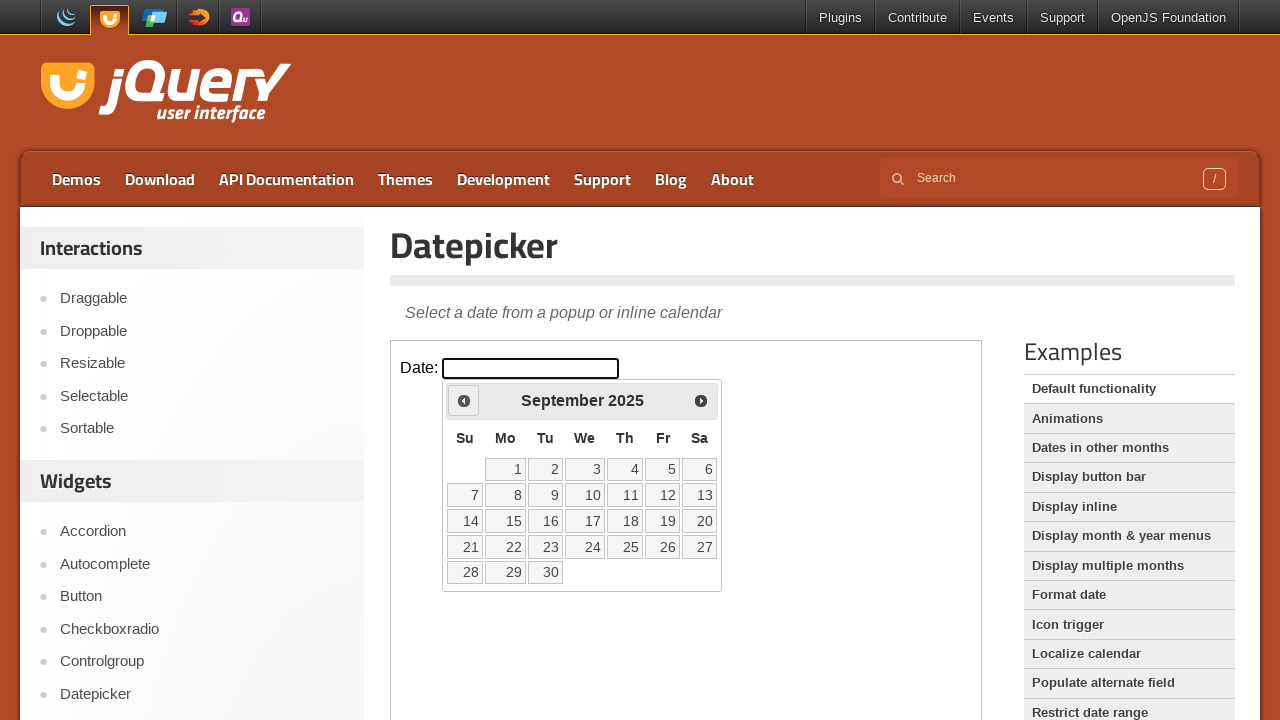

Retrieved current calendar date: September 2025
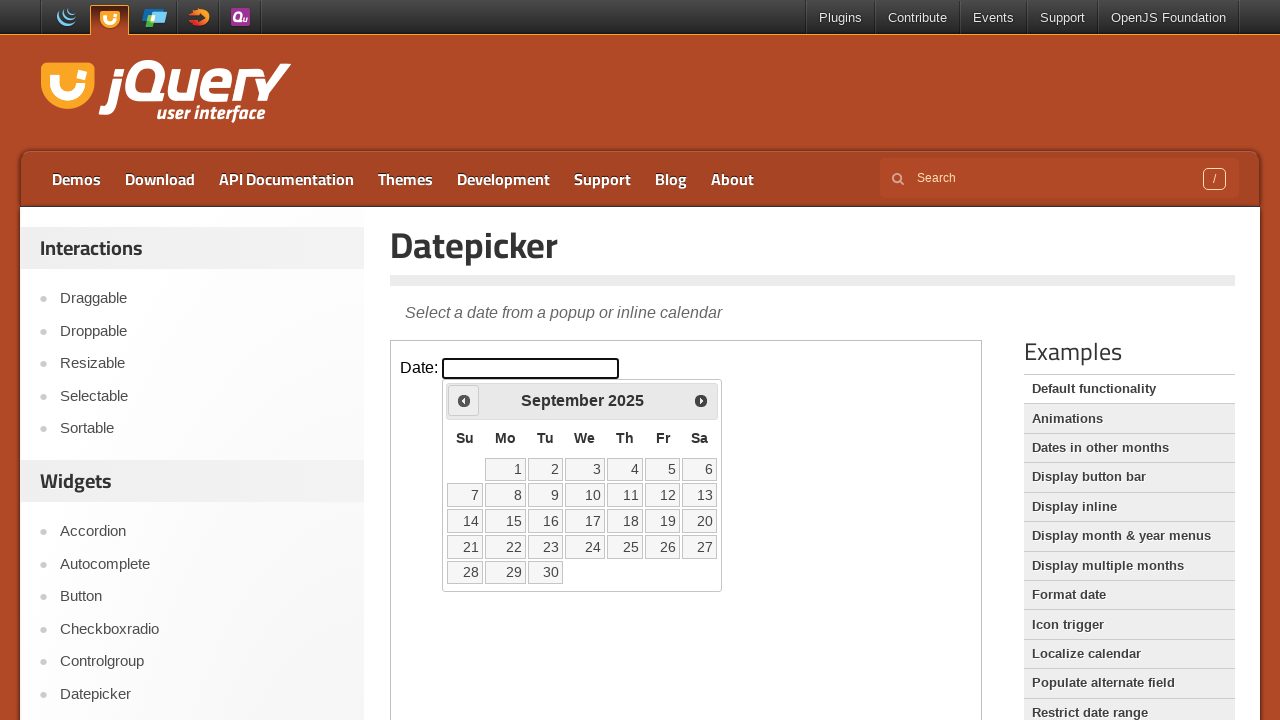

Clicked previous month button to navigate to target date at (464, 400) on iframe >> nth=0 >> internal:control=enter-frame >> span.ui-icon.ui-icon-circle-t
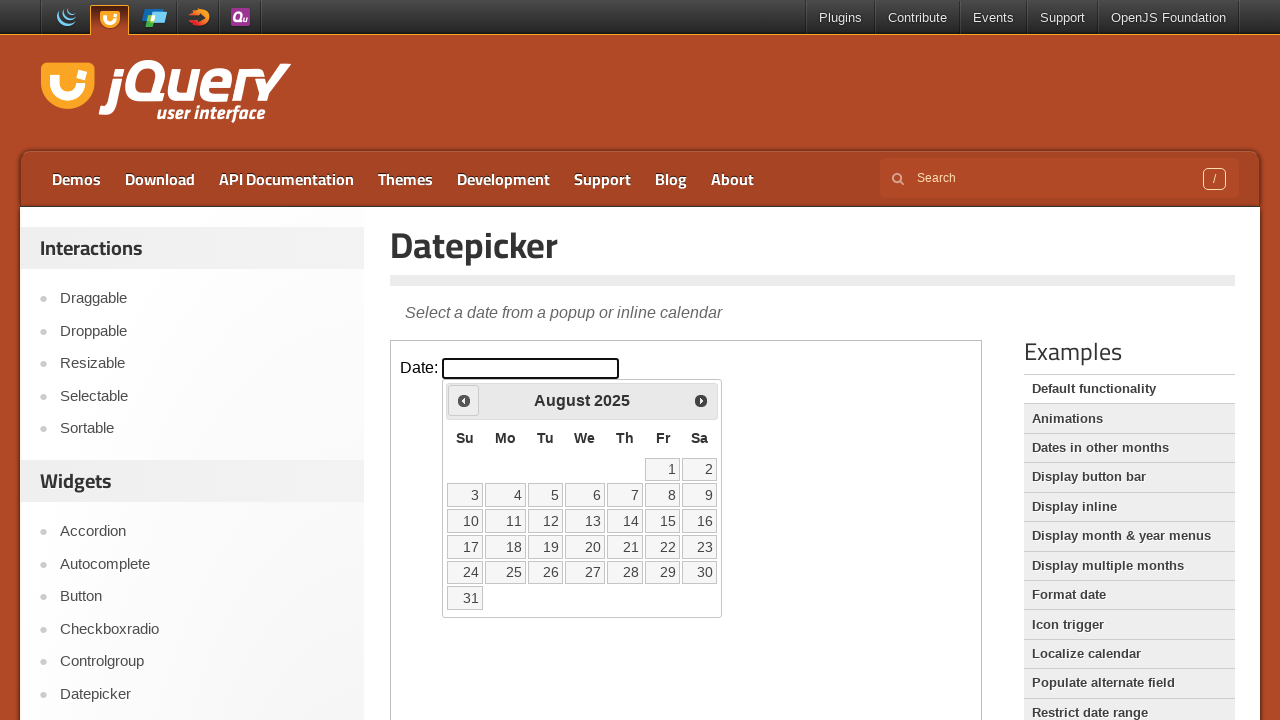

Retrieved current calendar date: August 2025
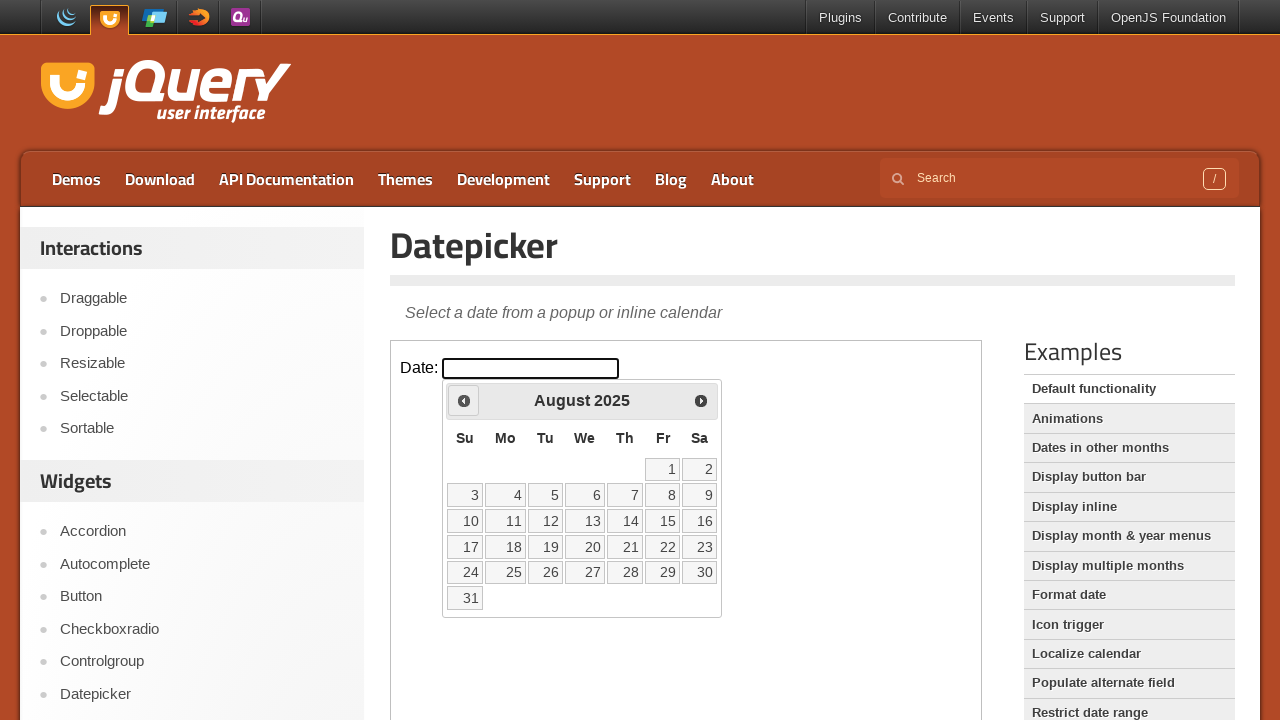

Clicked previous month button to navigate to target date at (464, 400) on iframe >> nth=0 >> internal:control=enter-frame >> span.ui-icon.ui-icon-circle-t
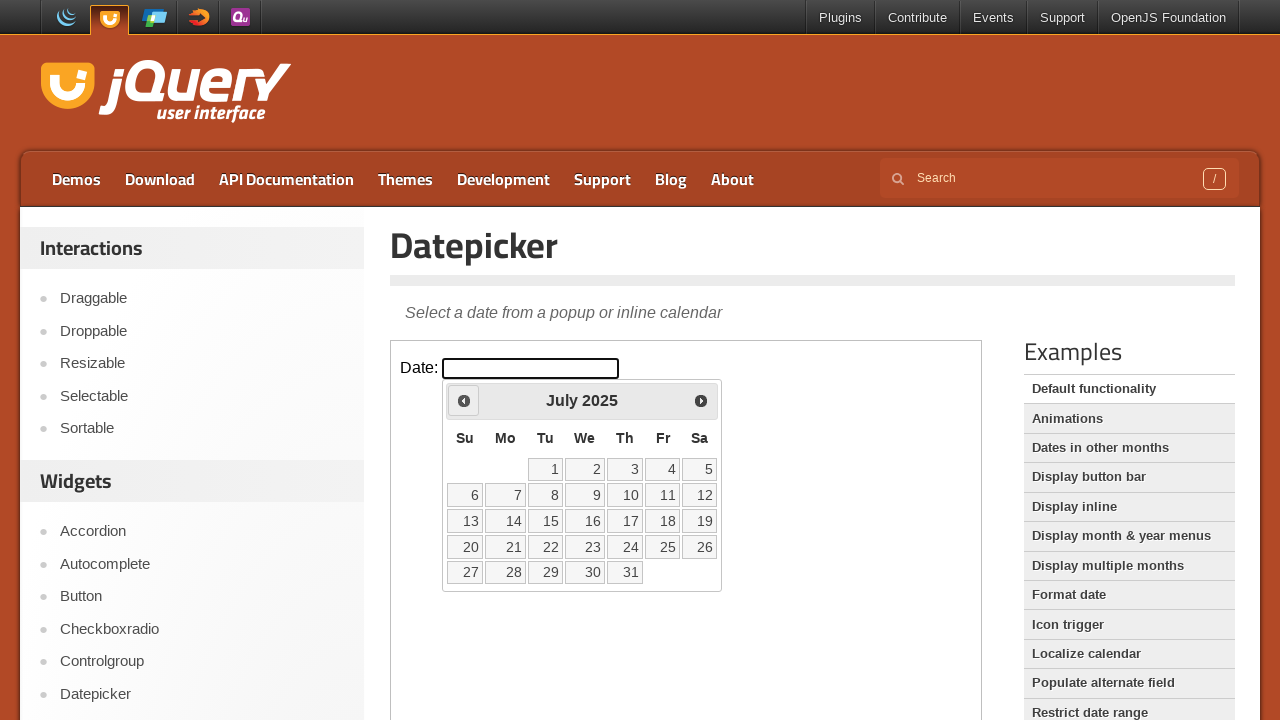

Retrieved current calendar date: July 2025
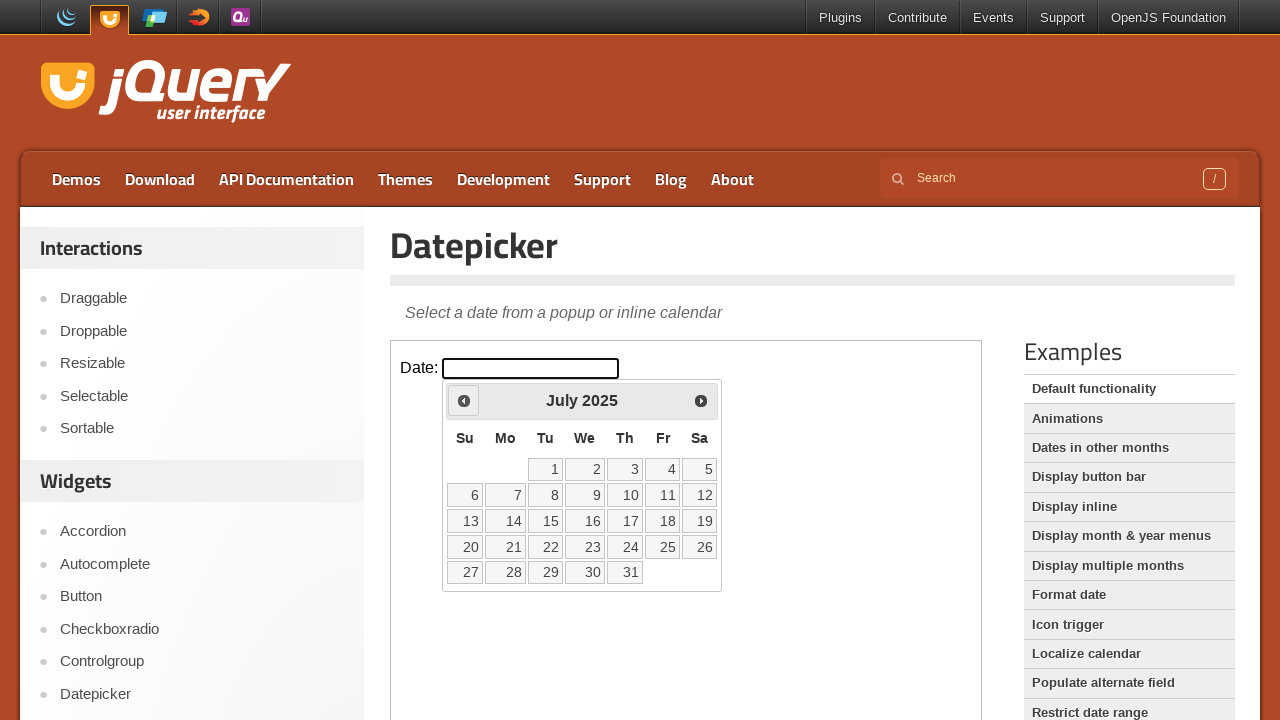

Clicked previous month button to navigate to target date at (464, 400) on iframe >> nth=0 >> internal:control=enter-frame >> span.ui-icon.ui-icon-circle-t
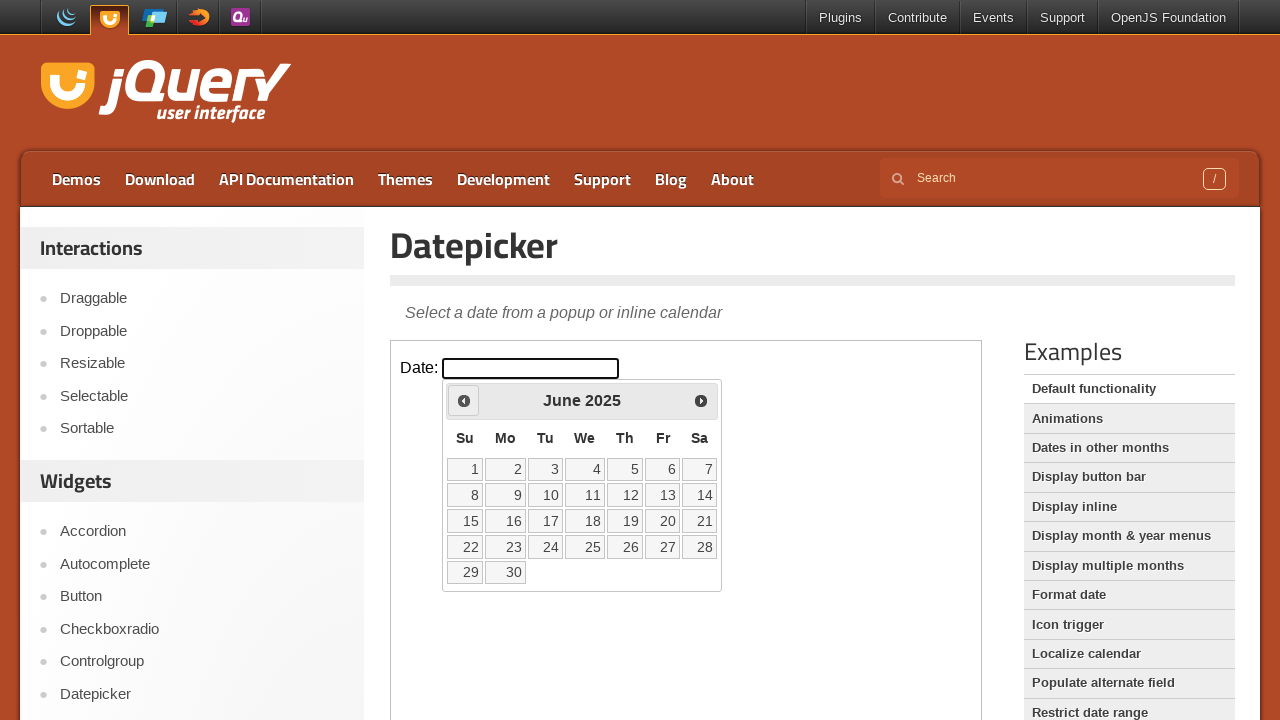

Retrieved current calendar date: June 2025
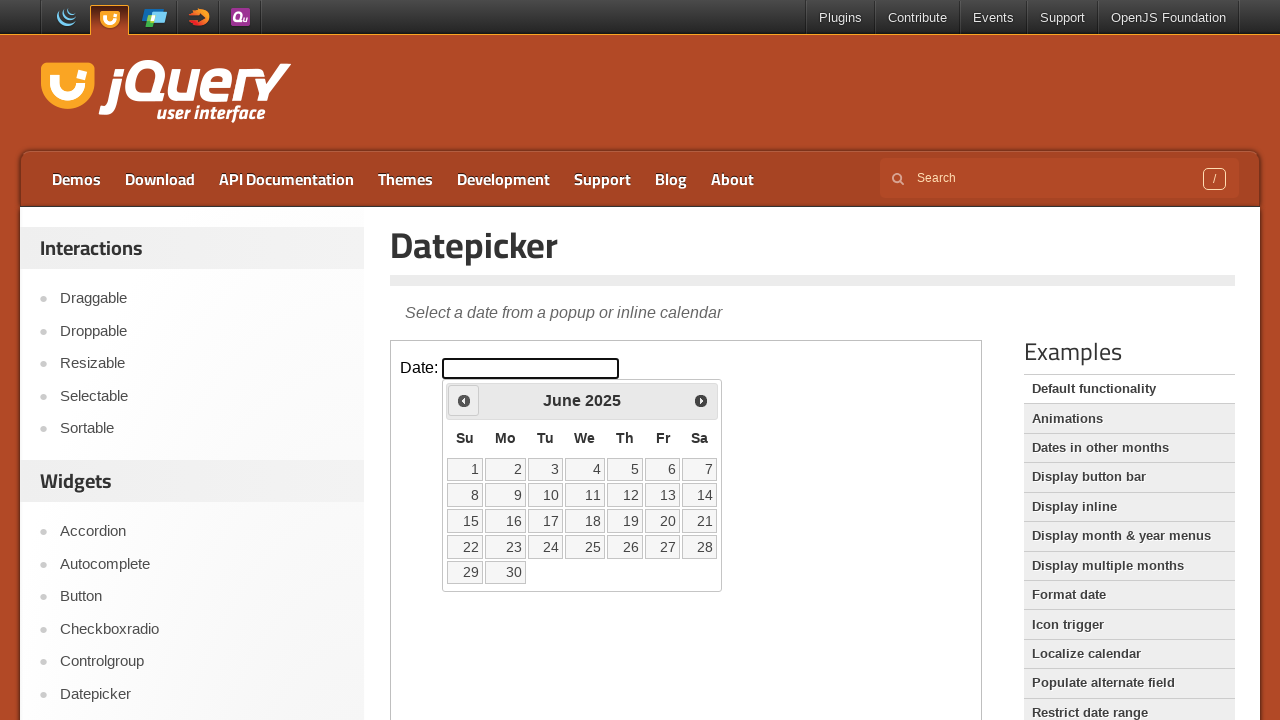

Clicked previous month button to navigate to target date at (464, 400) on iframe >> nth=0 >> internal:control=enter-frame >> span.ui-icon.ui-icon-circle-t
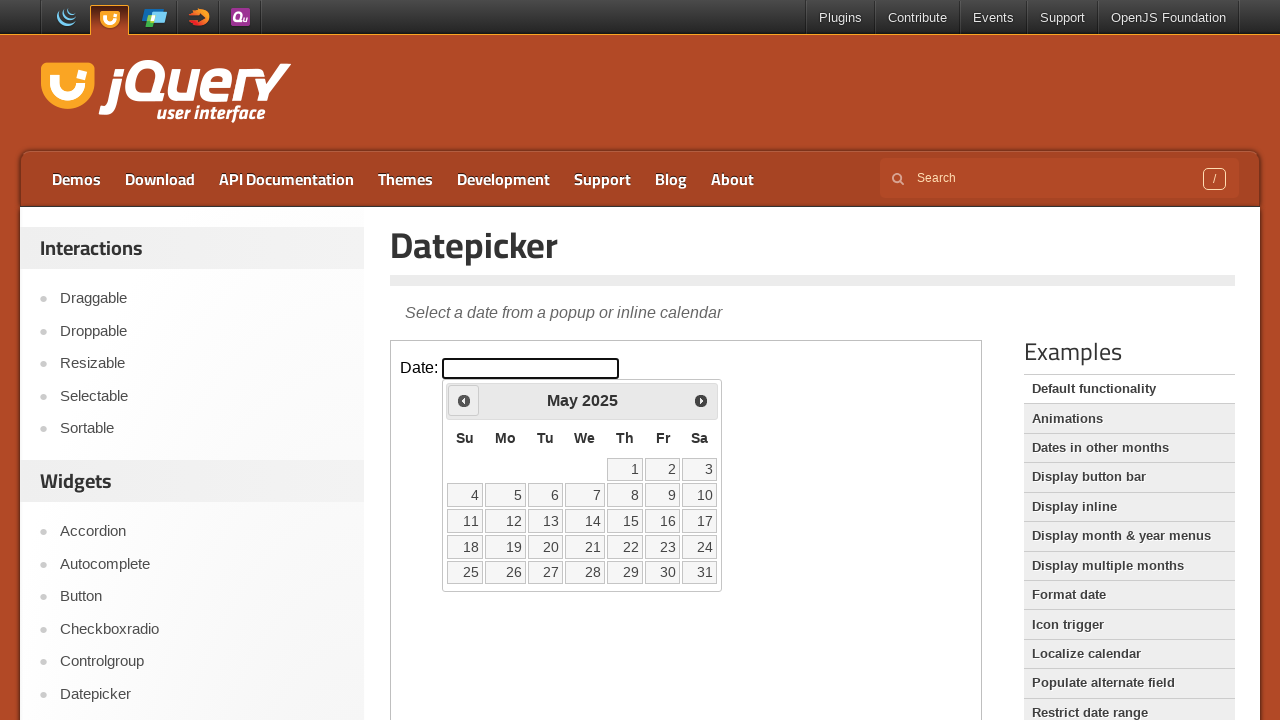

Retrieved current calendar date: May 2025
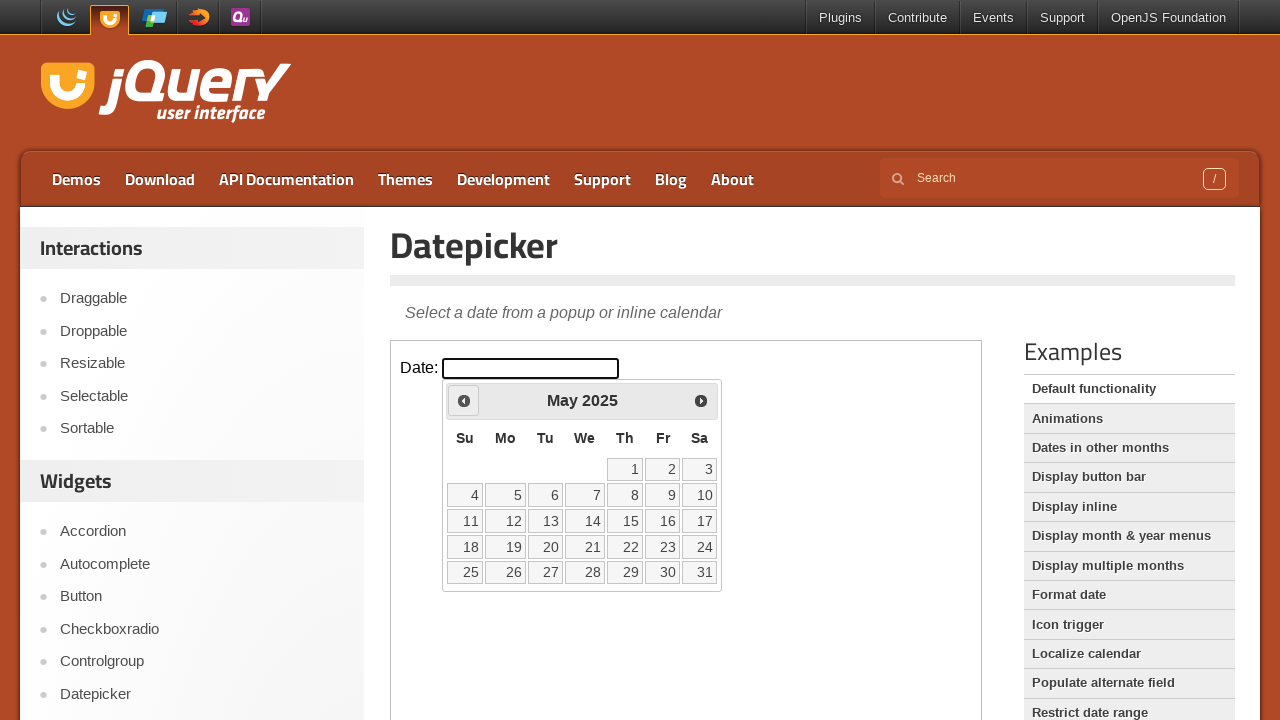

Clicked previous month button to navigate to target date at (464, 400) on iframe >> nth=0 >> internal:control=enter-frame >> span.ui-icon.ui-icon-circle-t
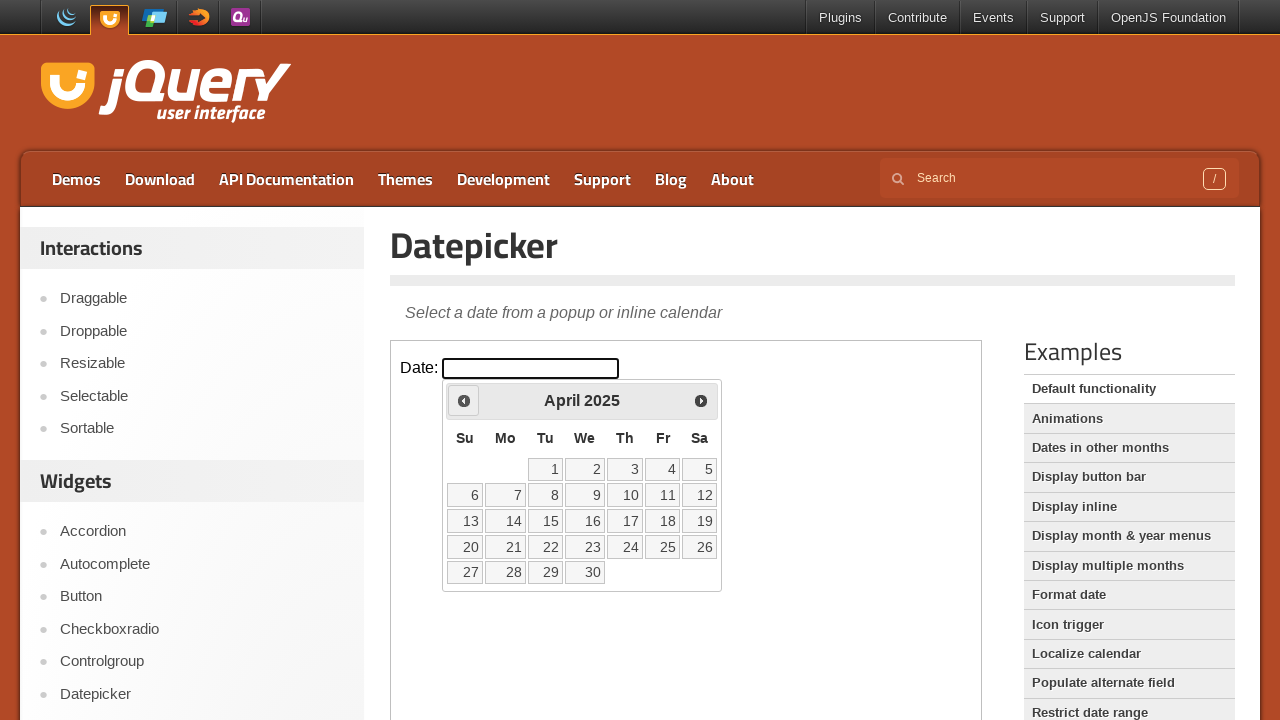

Retrieved current calendar date: April 2025
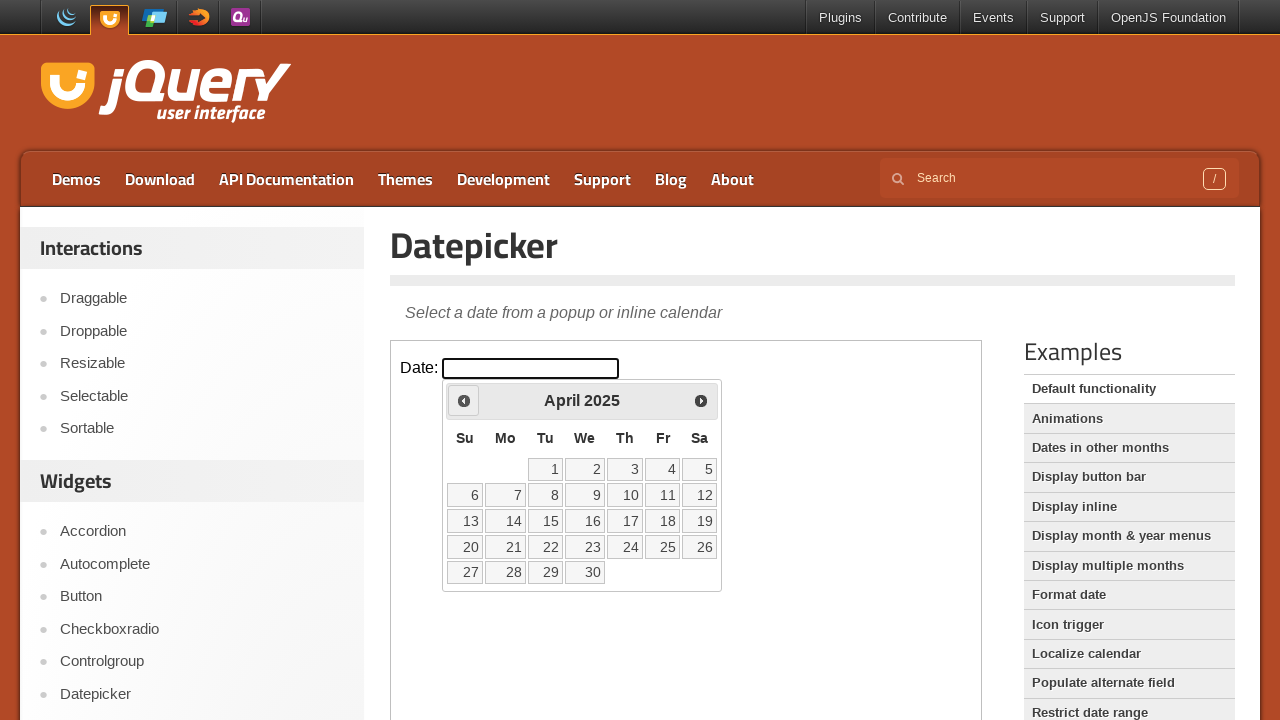

Clicked previous month button to navigate to target date at (464, 400) on iframe >> nth=0 >> internal:control=enter-frame >> span.ui-icon.ui-icon-circle-t
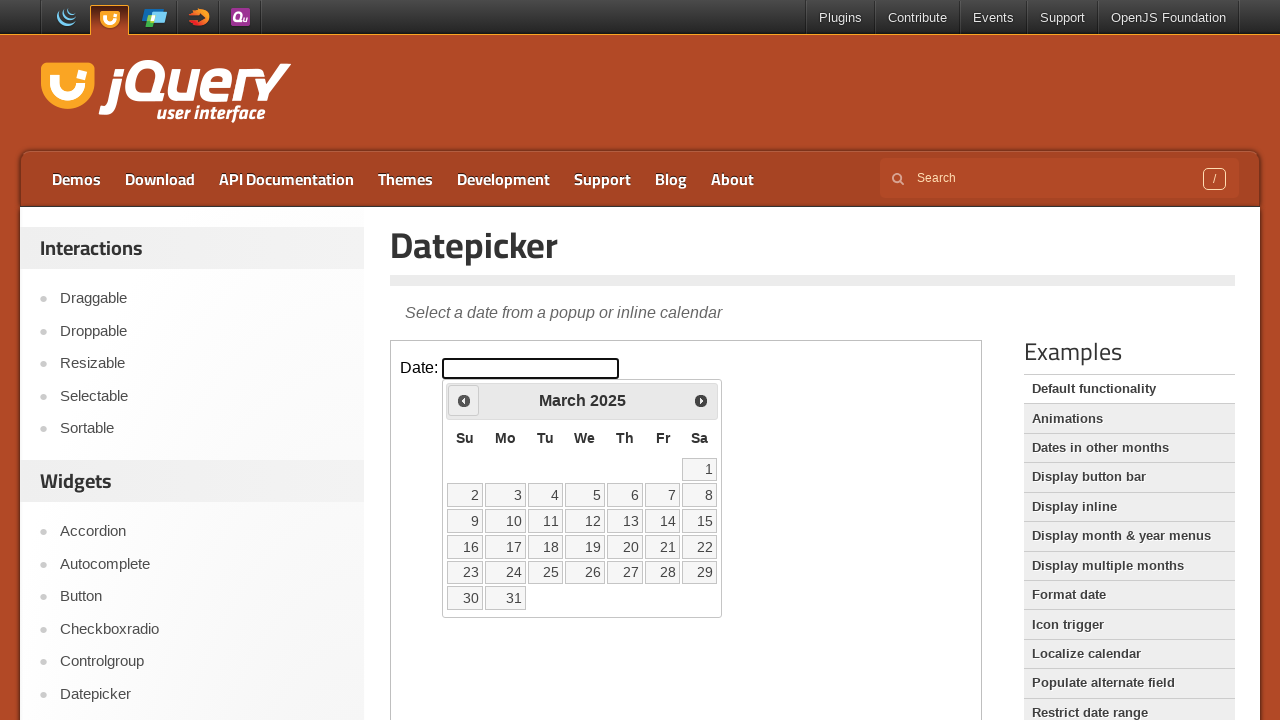

Retrieved current calendar date: March 2025
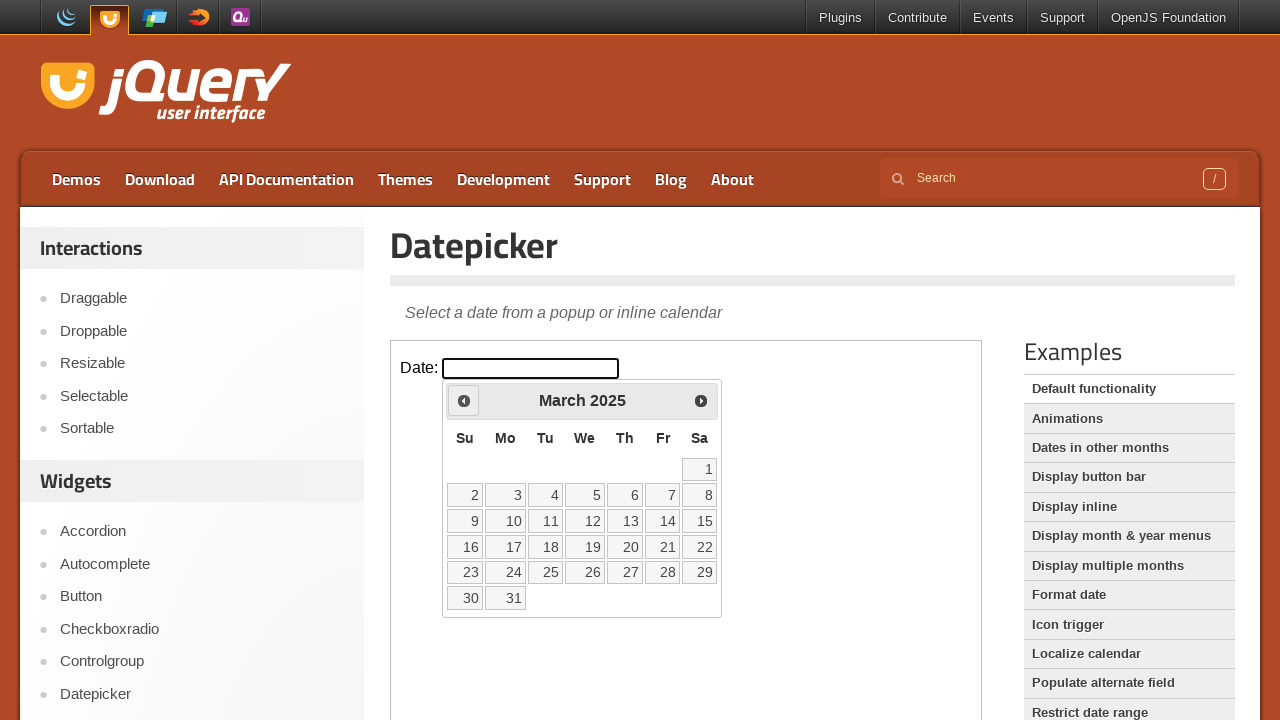

Clicked previous month button to navigate to target date at (464, 400) on iframe >> nth=0 >> internal:control=enter-frame >> span.ui-icon.ui-icon-circle-t
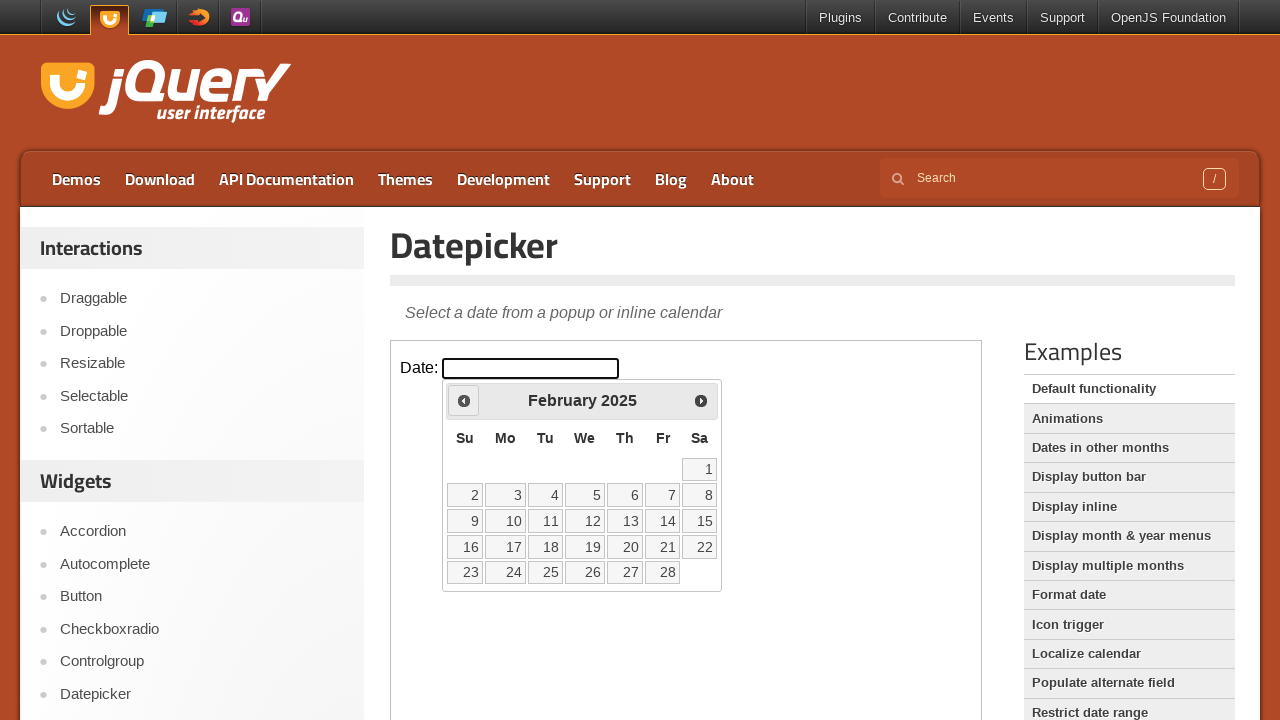

Retrieved current calendar date: February 2025
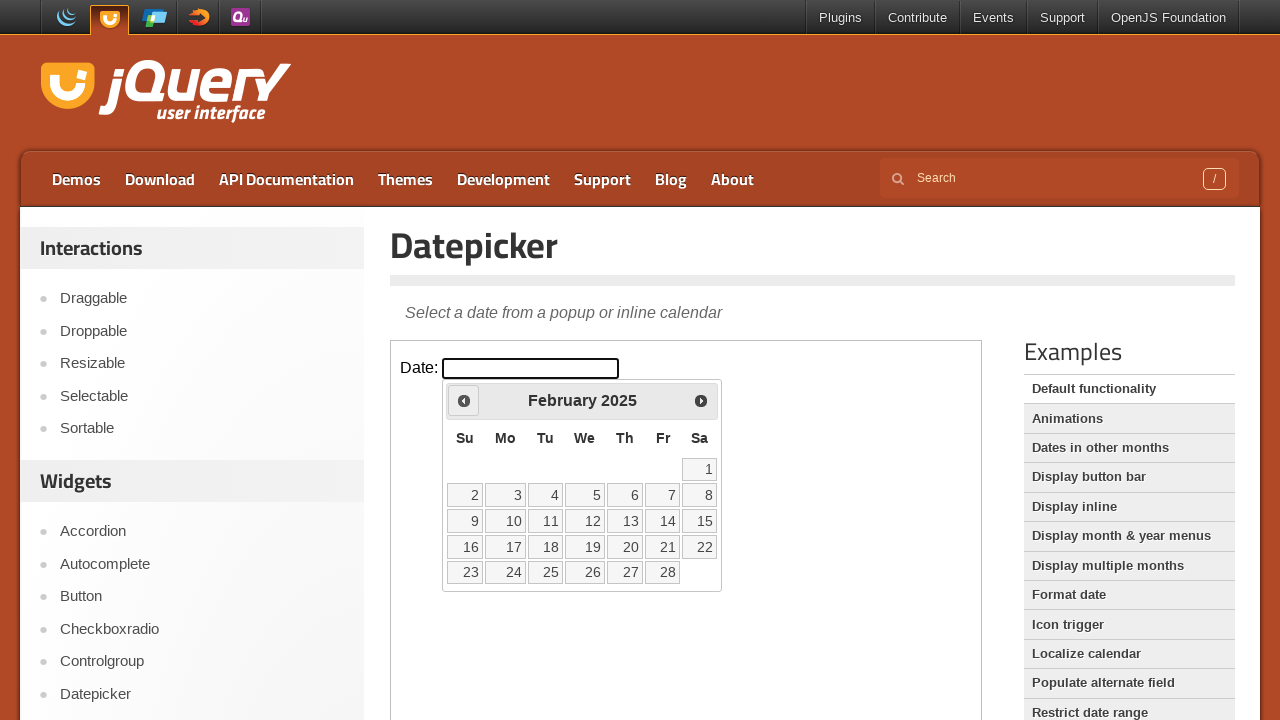

Clicked previous month button to navigate to target date at (464, 400) on iframe >> nth=0 >> internal:control=enter-frame >> span.ui-icon.ui-icon-circle-t
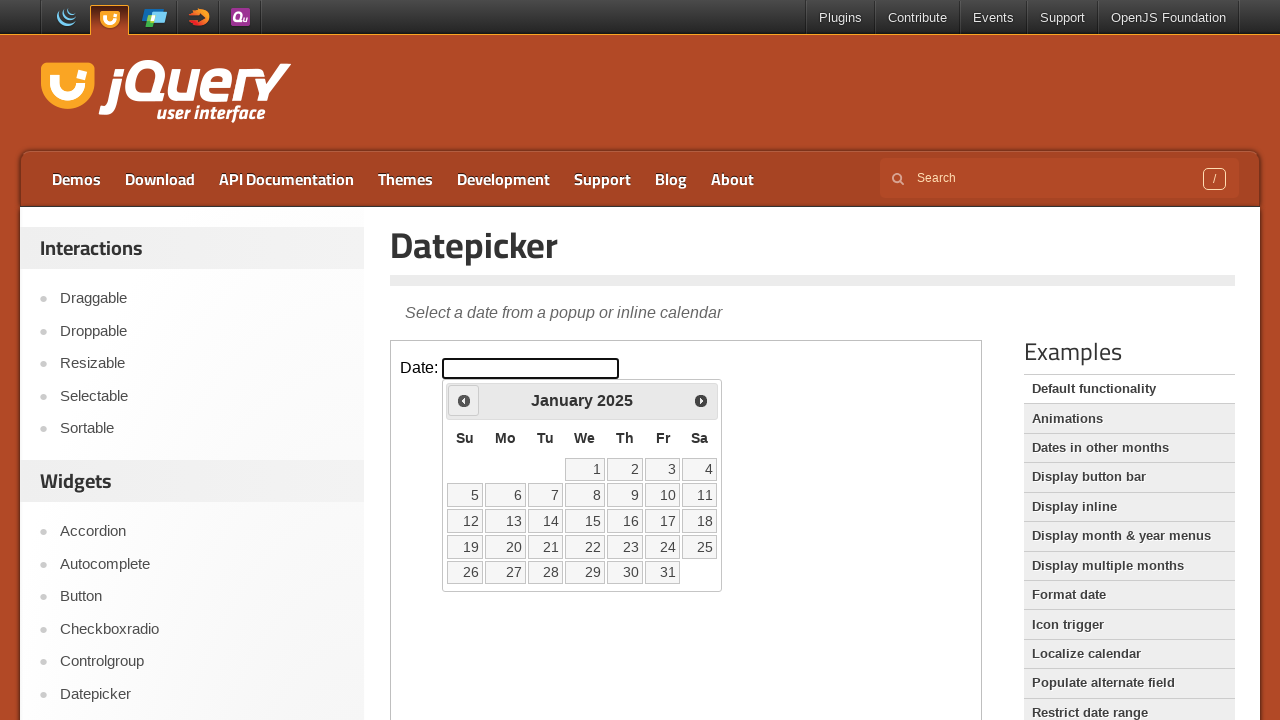

Retrieved current calendar date: January 2025
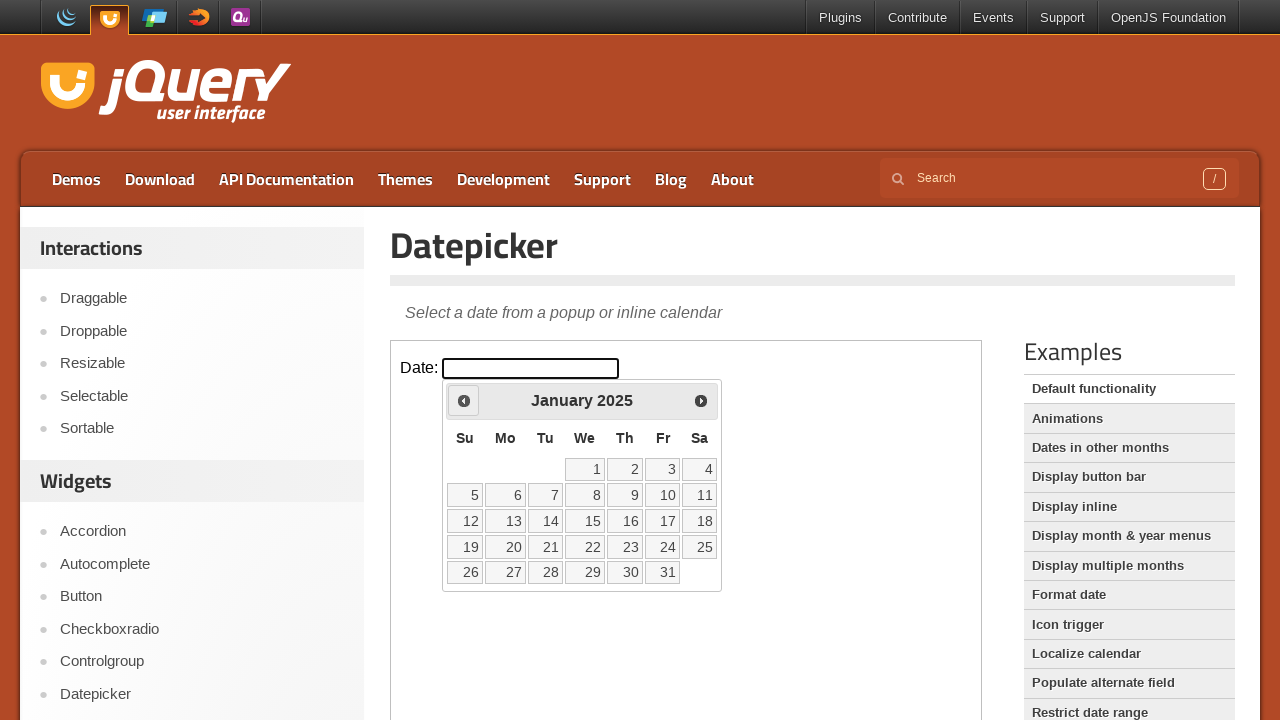

Clicked previous month button to navigate to target date at (464, 400) on iframe >> nth=0 >> internal:control=enter-frame >> span.ui-icon.ui-icon-circle-t
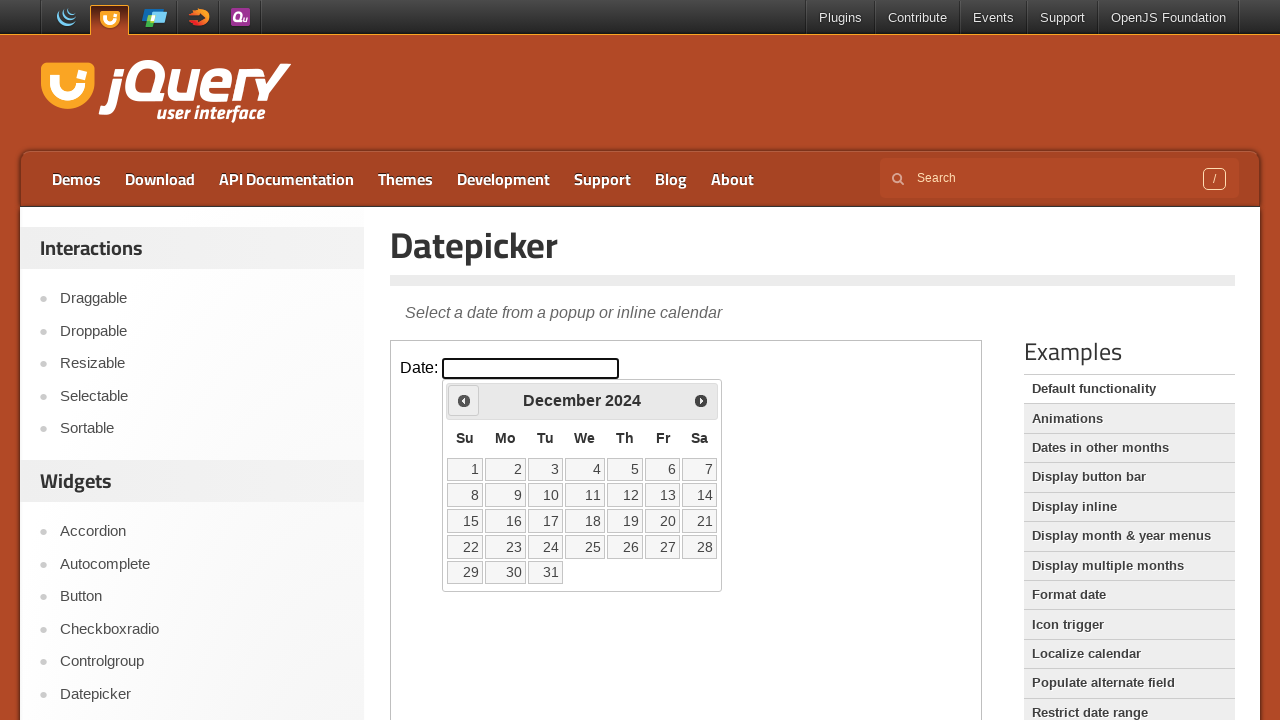

Retrieved current calendar date: December 2024
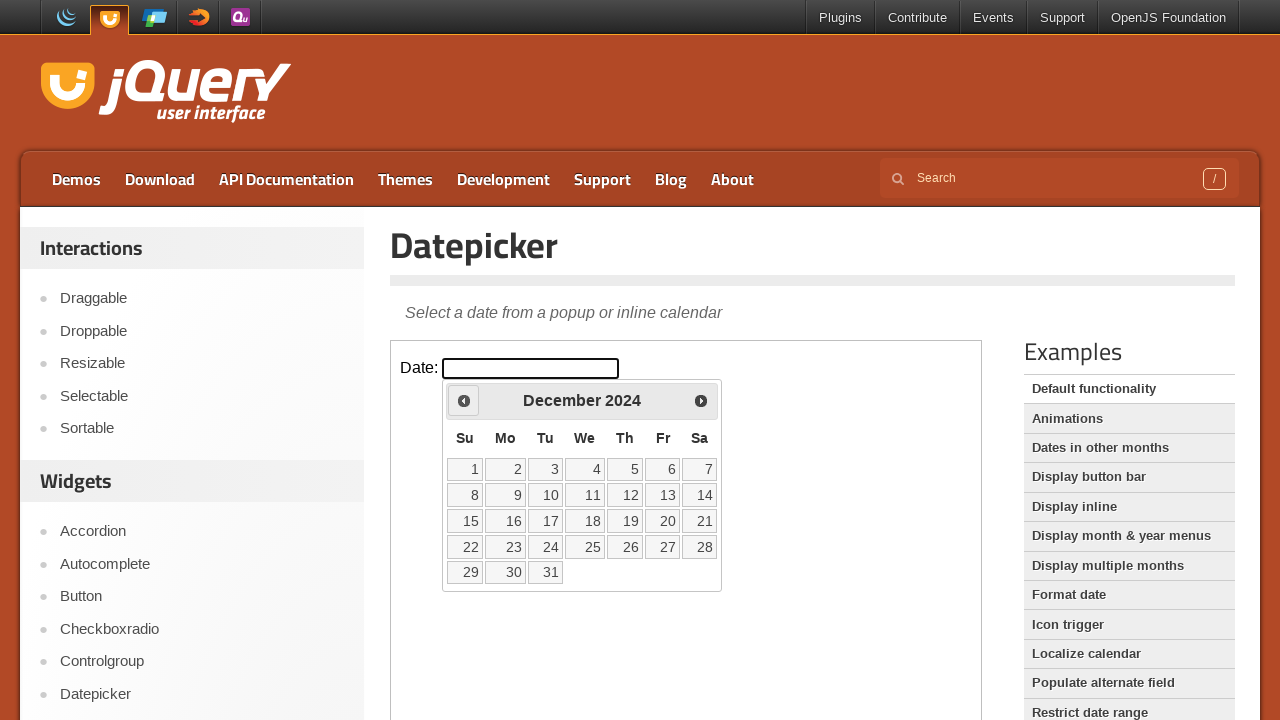

Clicked previous month button to navigate to target date at (464, 400) on iframe >> nth=0 >> internal:control=enter-frame >> span.ui-icon.ui-icon-circle-t
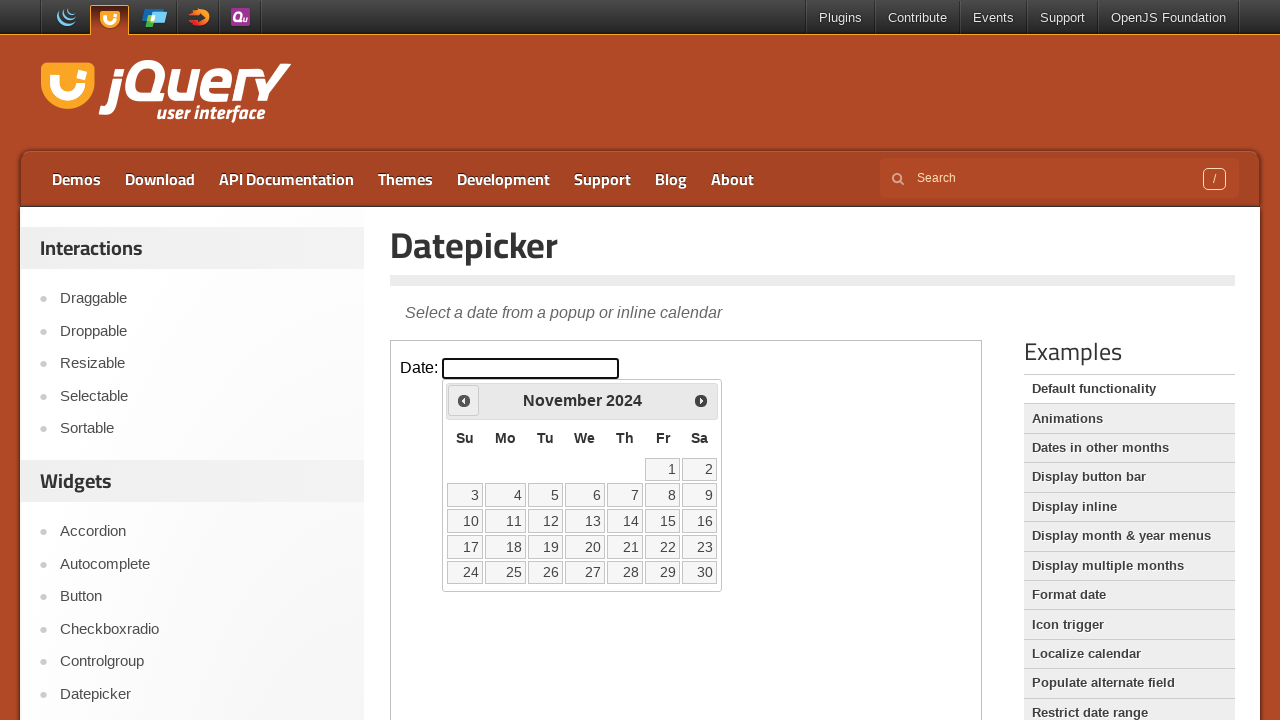

Retrieved current calendar date: November 2024
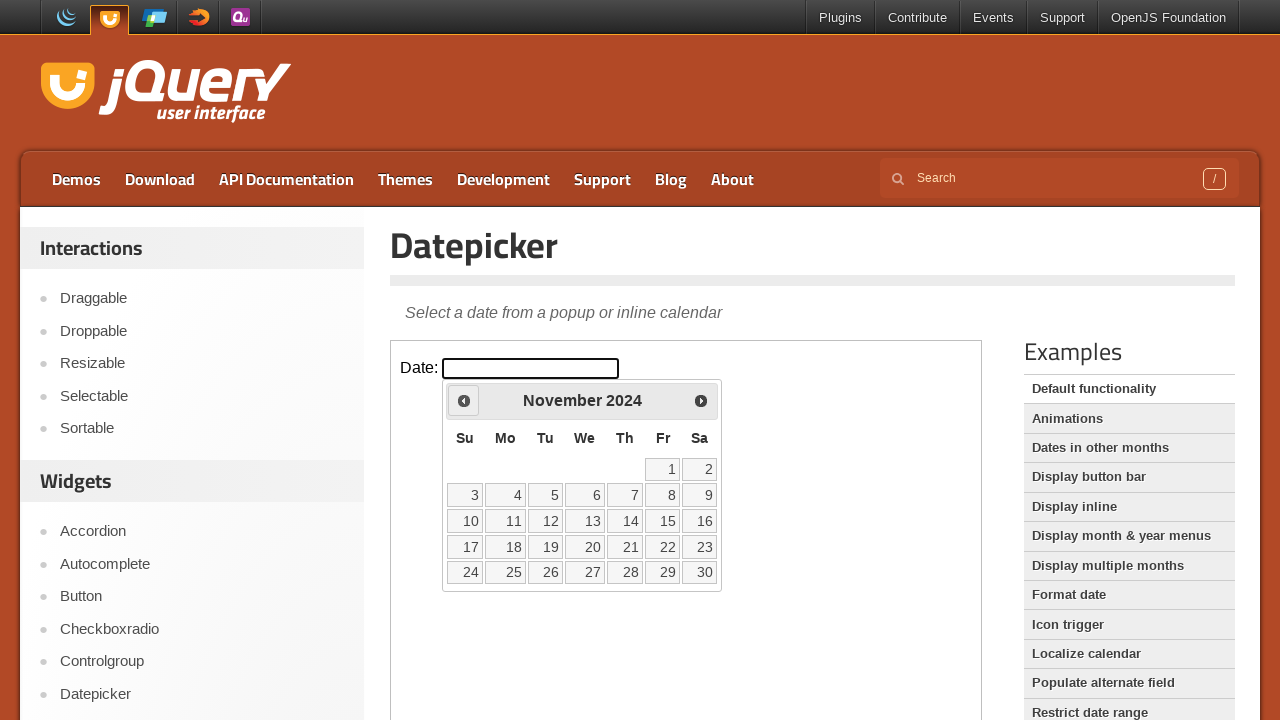

Clicked previous month button to navigate to target date at (464, 400) on iframe >> nth=0 >> internal:control=enter-frame >> span.ui-icon.ui-icon-circle-t
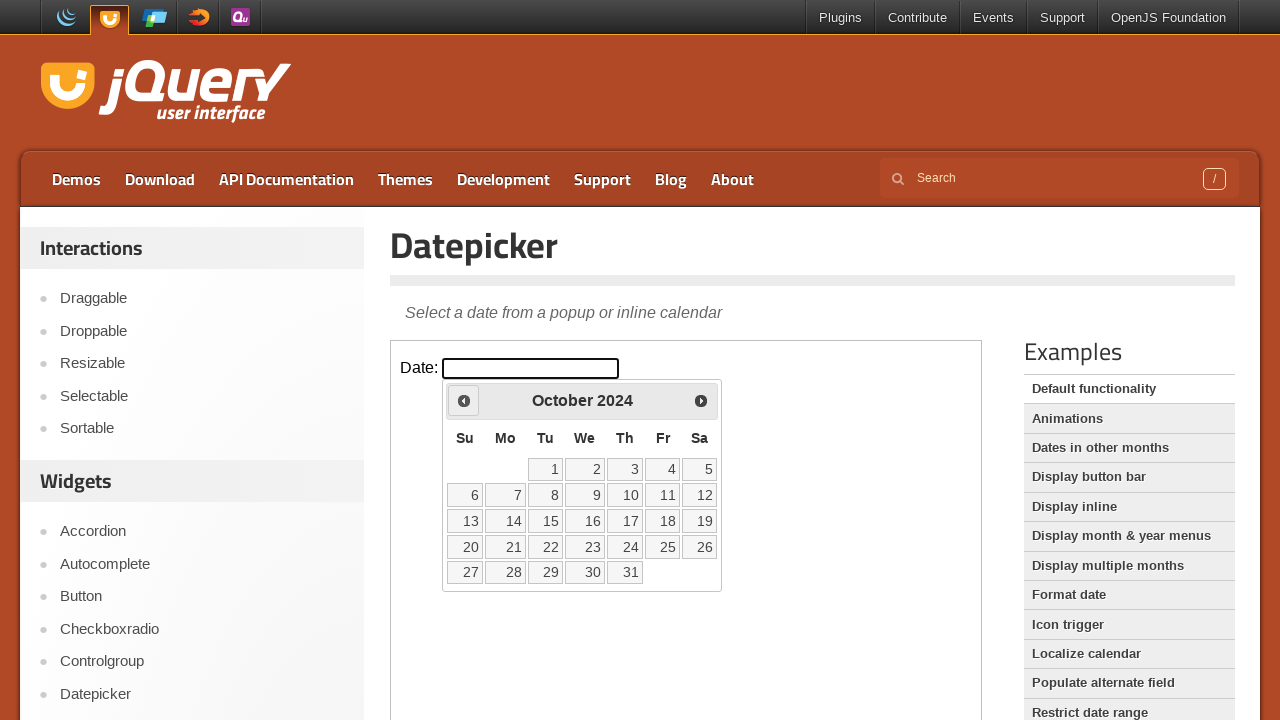

Retrieved current calendar date: October 2024
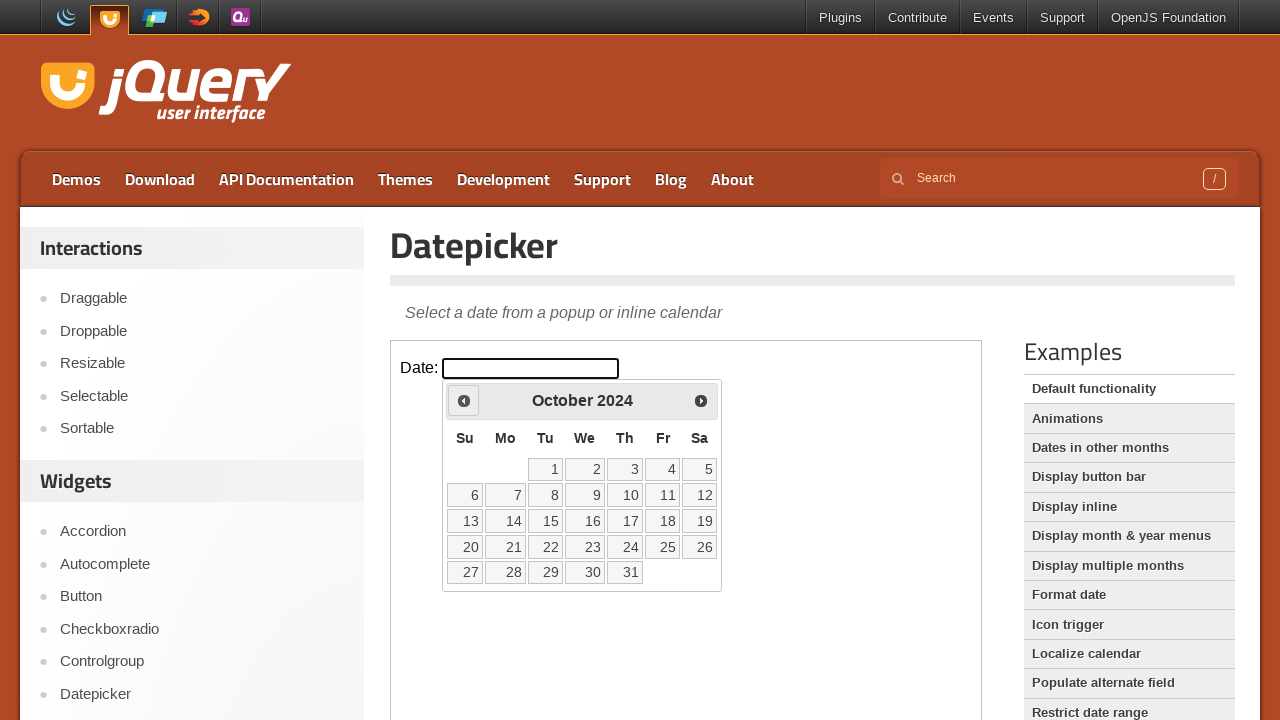

Clicked previous month button to navigate to target date at (464, 400) on iframe >> nth=0 >> internal:control=enter-frame >> span.ui-icon.ui-icon-circle-t
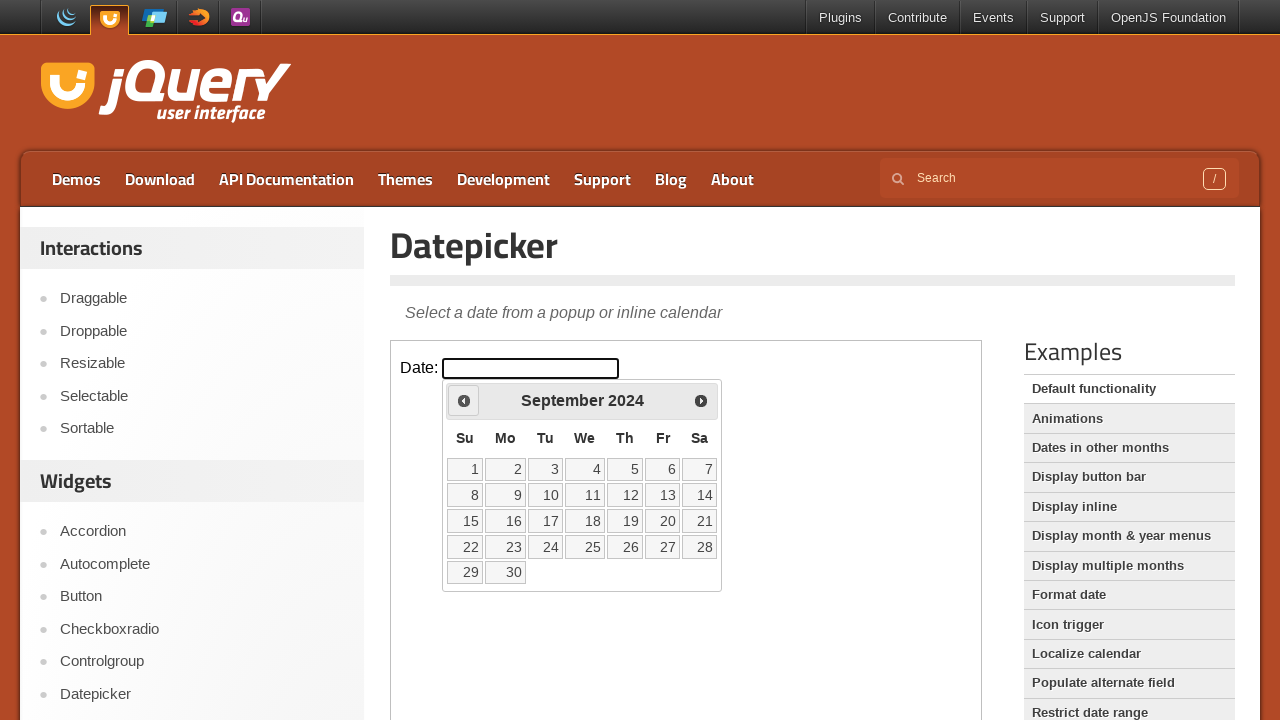

Retrieved current calendar date: September 2024
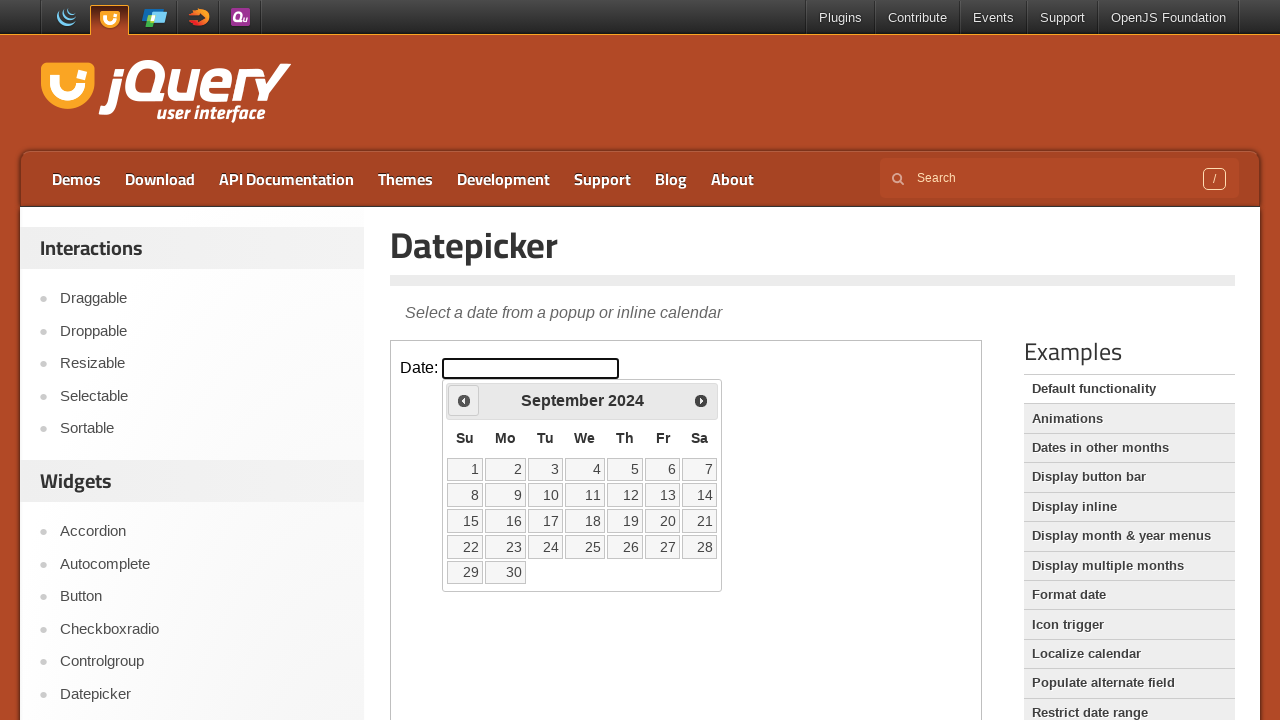

Clicked previous month button to navigate to target date at (464, 400) on iframe >> nth=0 >> internal:control=enter-frame >> span.ui-icon.ui-icon-circle-t
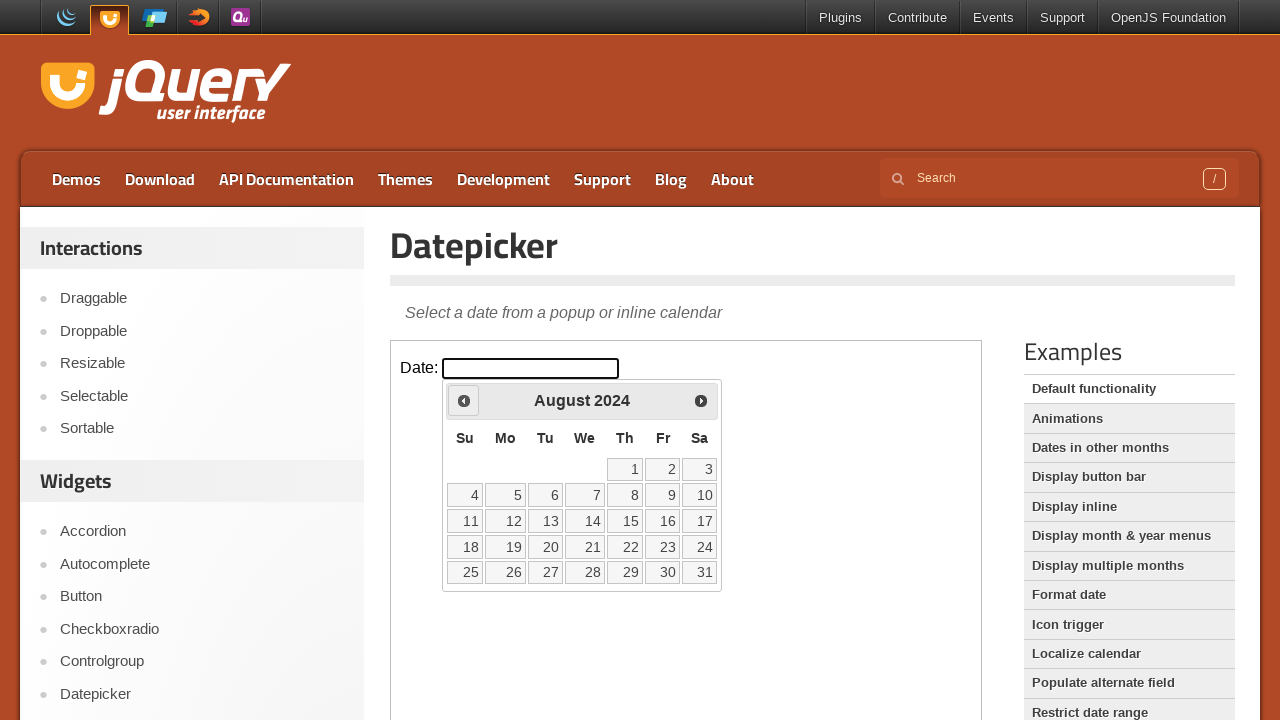

Retrieved current calendar date: August 2024
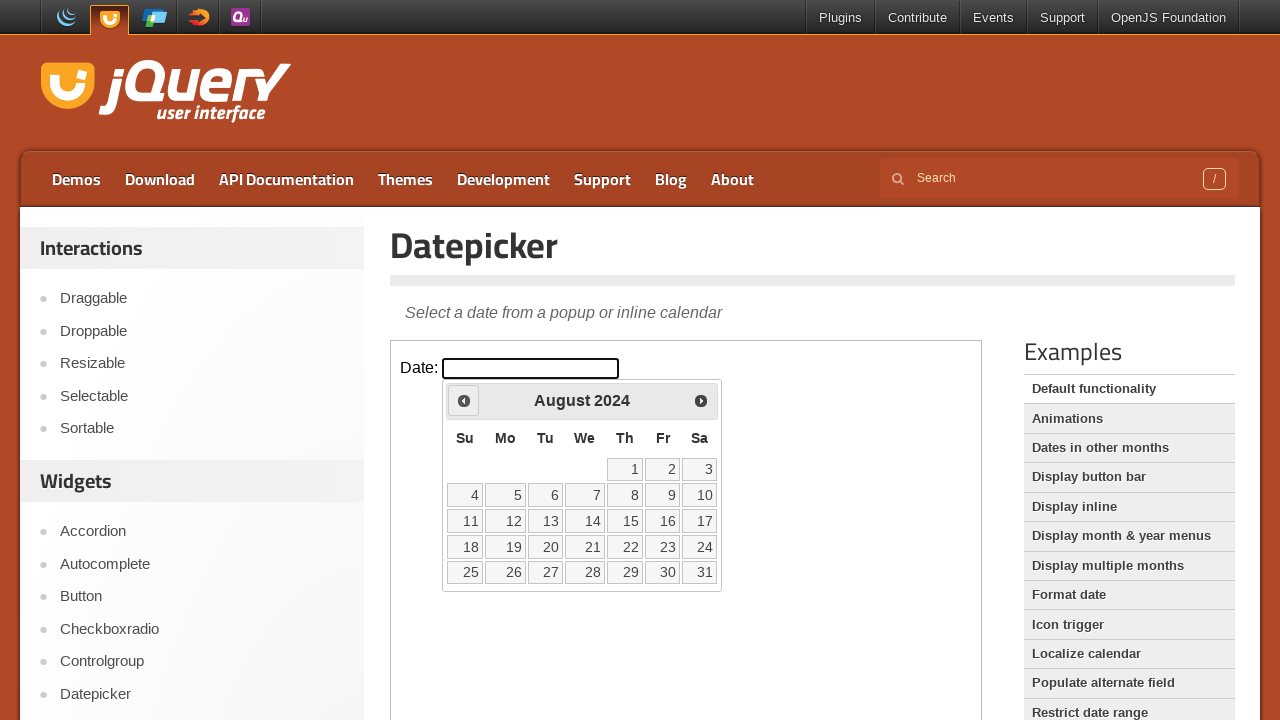

Clicked previous month button to navigate to target date at (464, 400) on iframe >> nth=0 >> internal:control=enter-frame >> span.ui-icon.ui-icon-circle-t
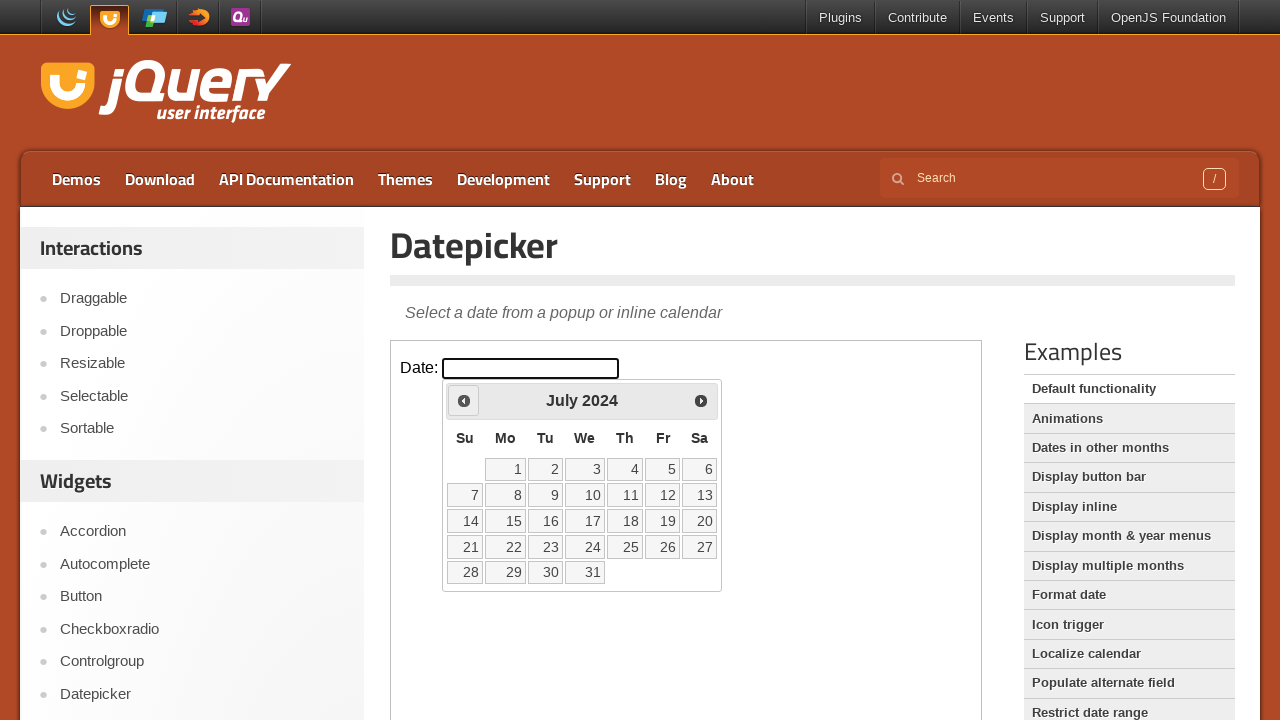

Retrieved current calendar date: July 2024
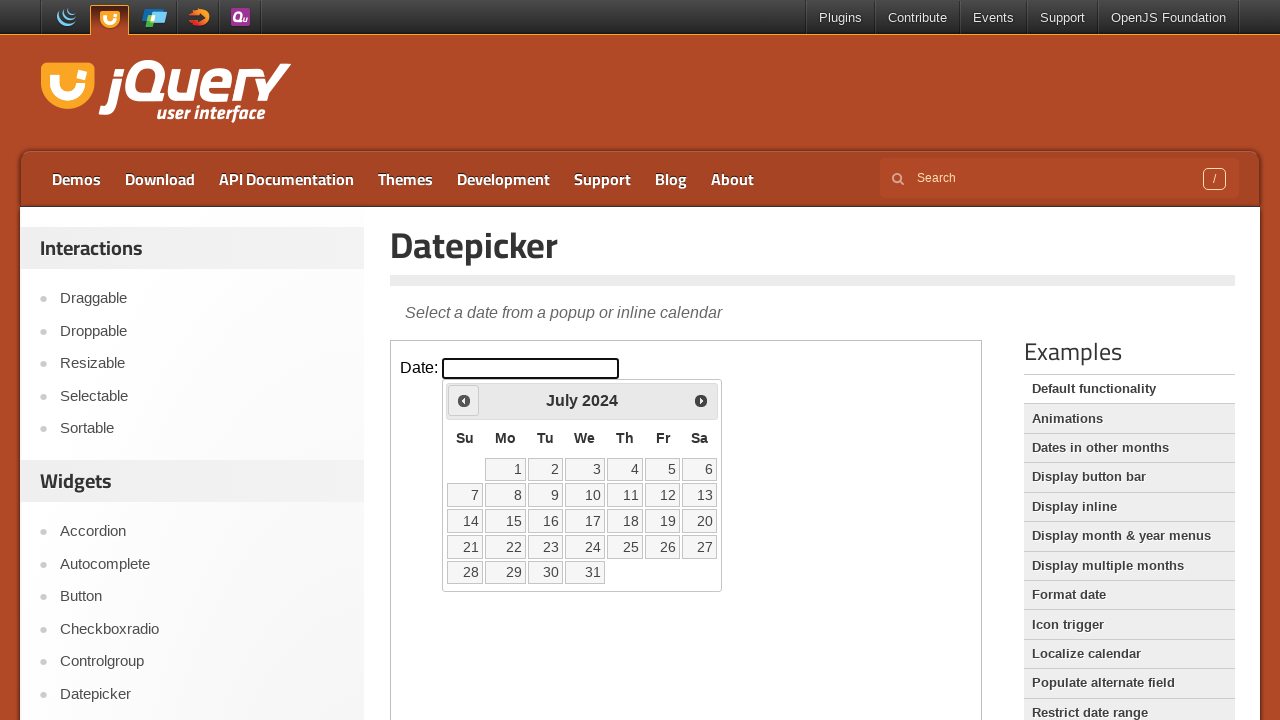

Clicked previous month button to navigate to target date at (464, 400) on iframe >> nth=0 >> internal:control=enter-frame >> span.ui-icon.ui-icon-circle-t
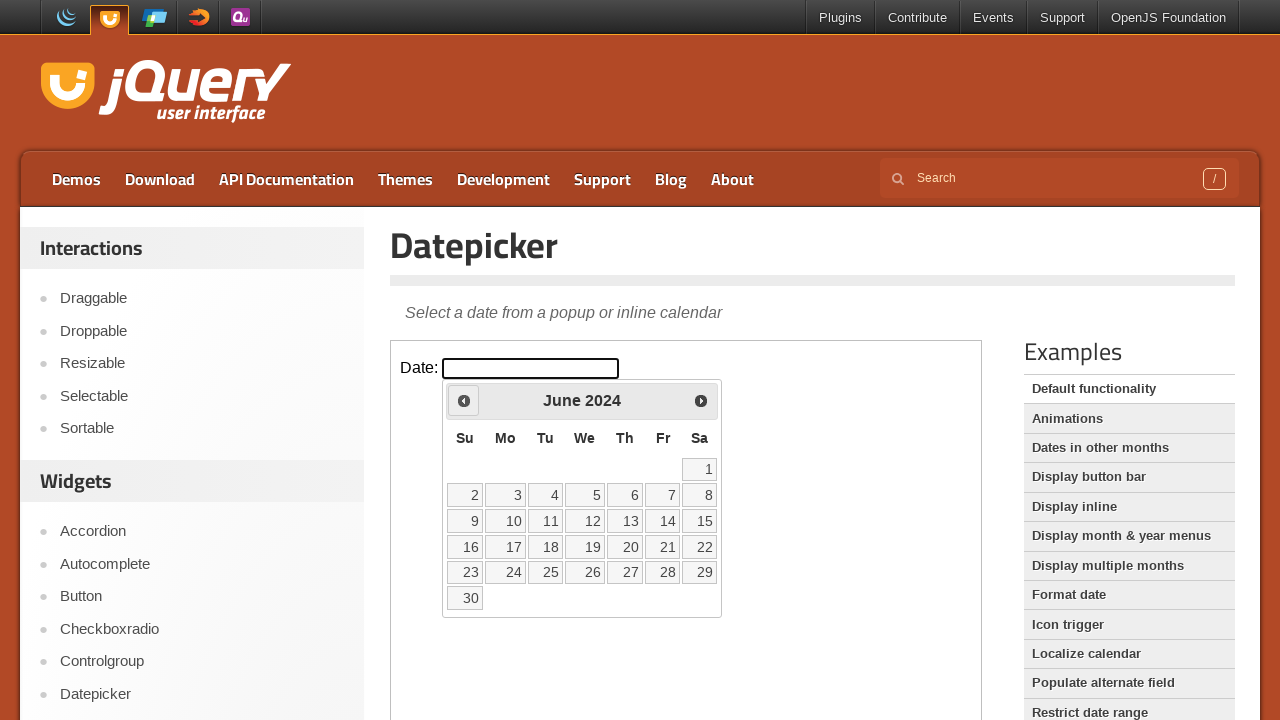

Retrieved current calendar date: June 2024
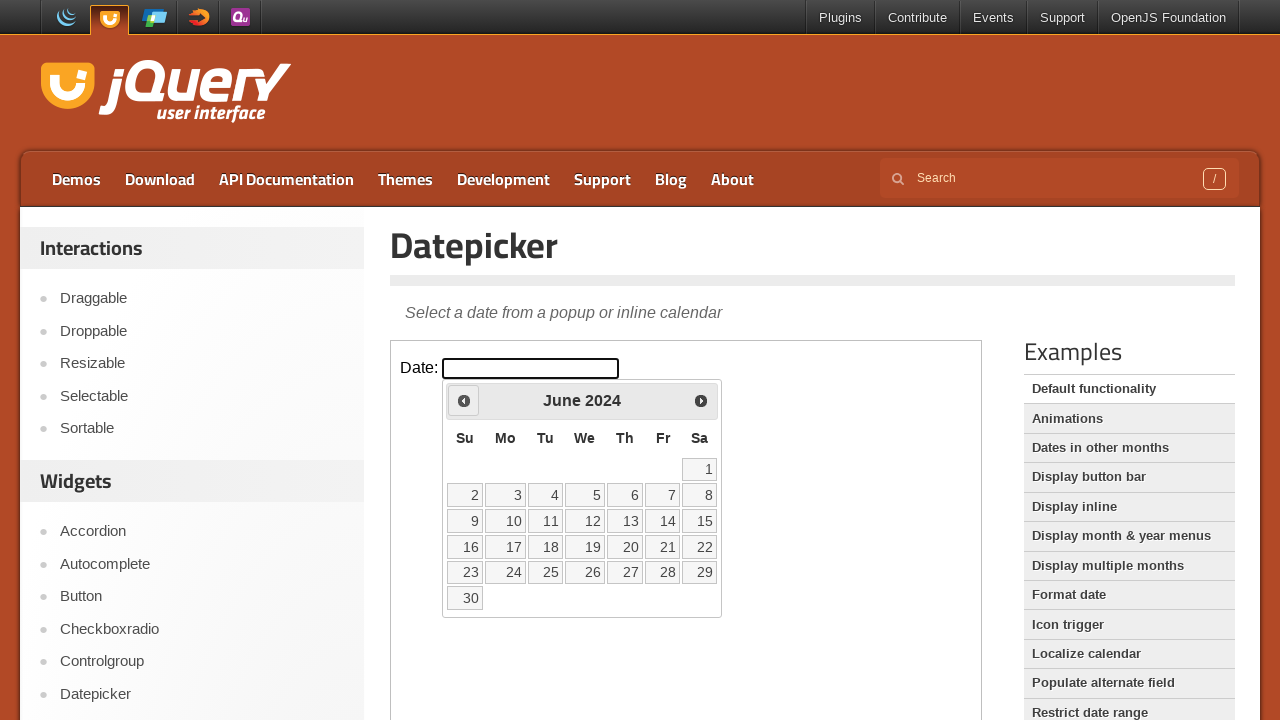

Clicked previous month button to navigate to target date at (464, 400) on iframe >> nth=0 >> internal:control=enter-frame >> span.ui-icon.ui-icon-circle-t
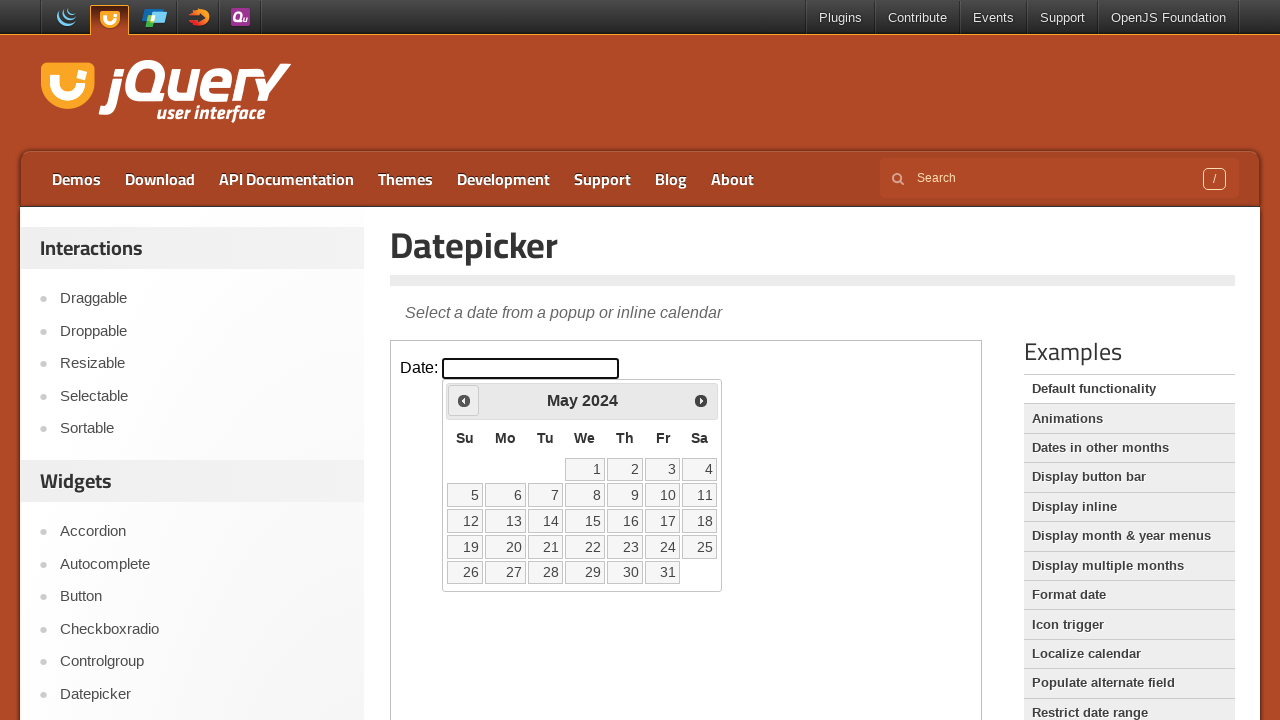

Retrieved current calendar date: May 2024
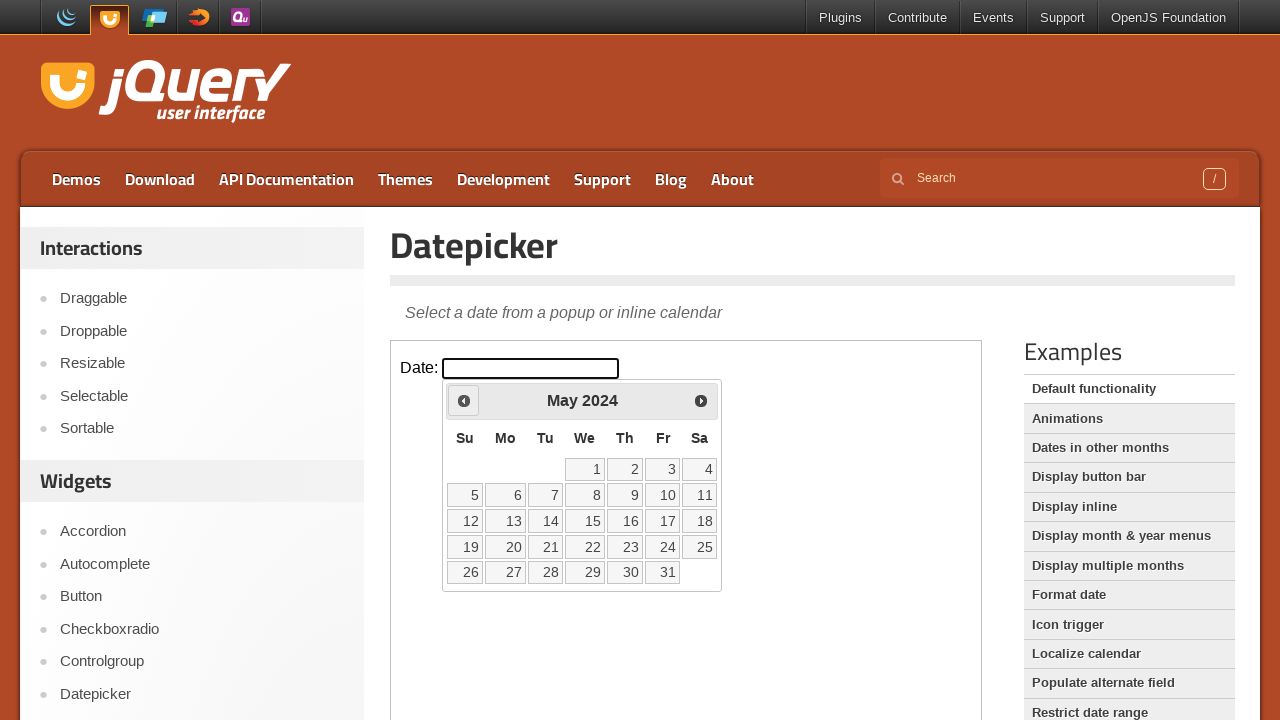

Clicked previous month button to navigate to target date at (464, 400) on iframe >> nth=0 >> internal:control=enter-frame >> span.ui-icon.ui-icon-circle-t
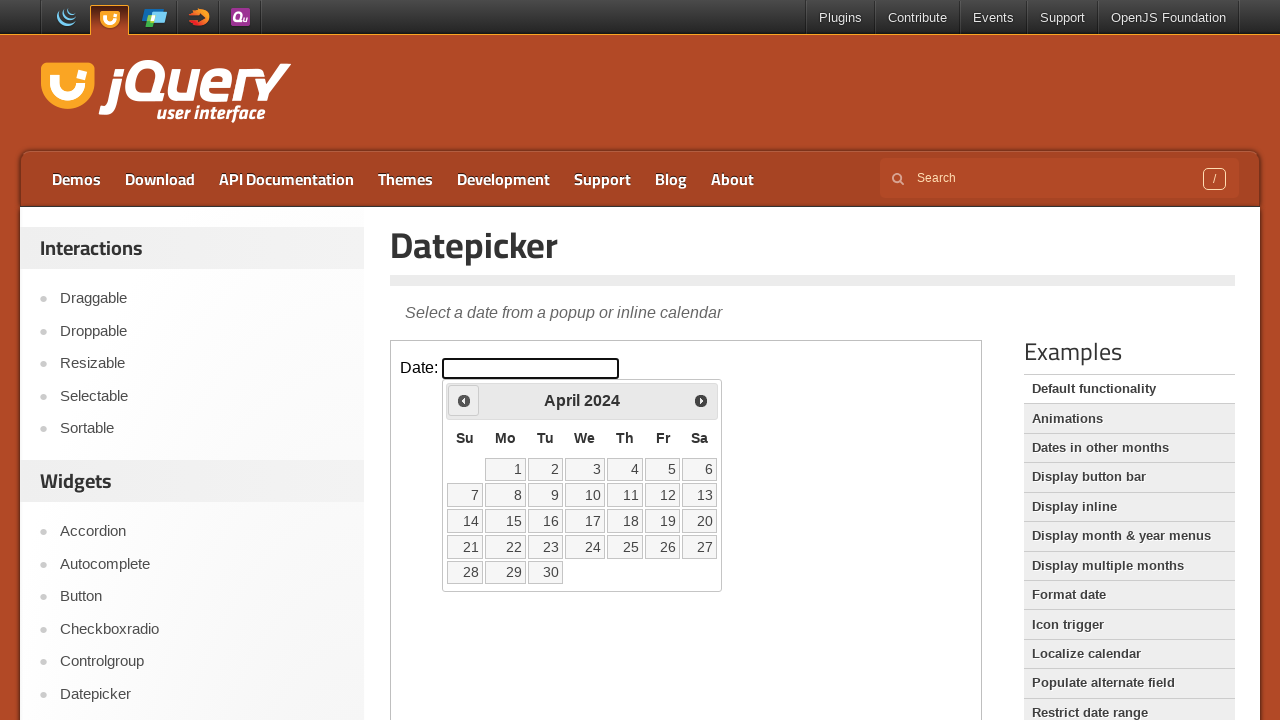

Retrieved current calendar date: April 2024
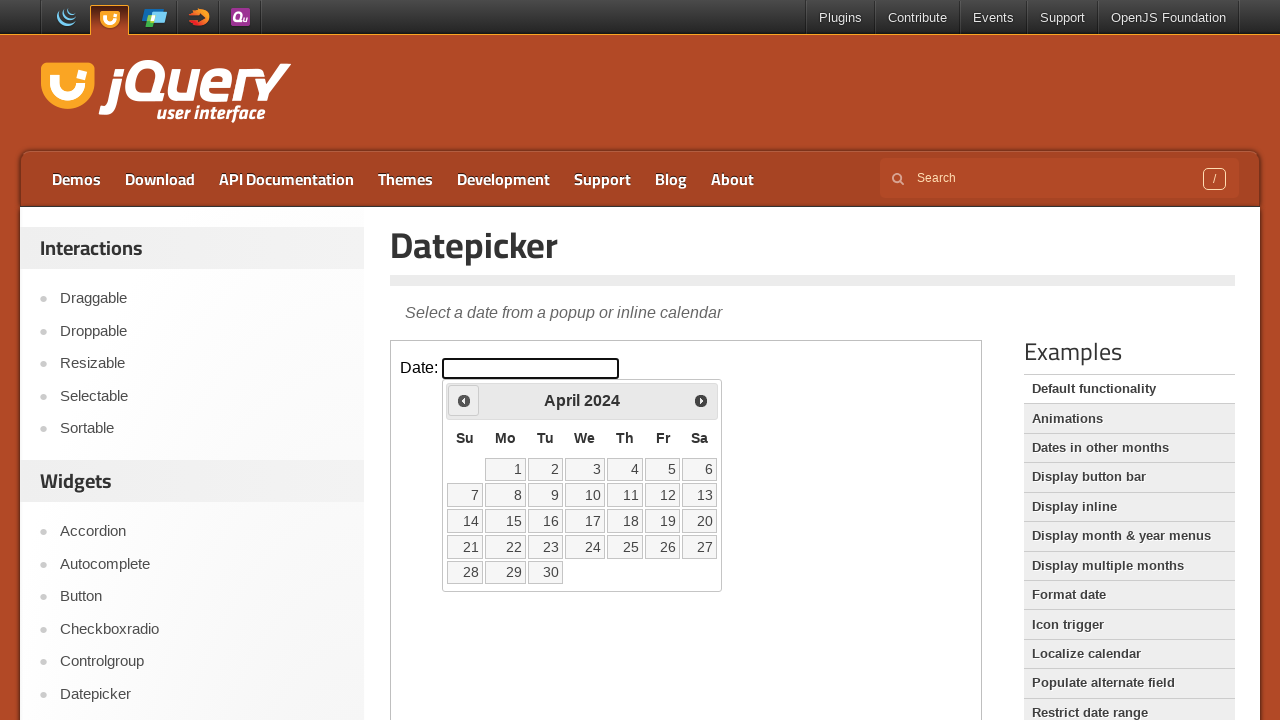

Retrieved all available days from calendar
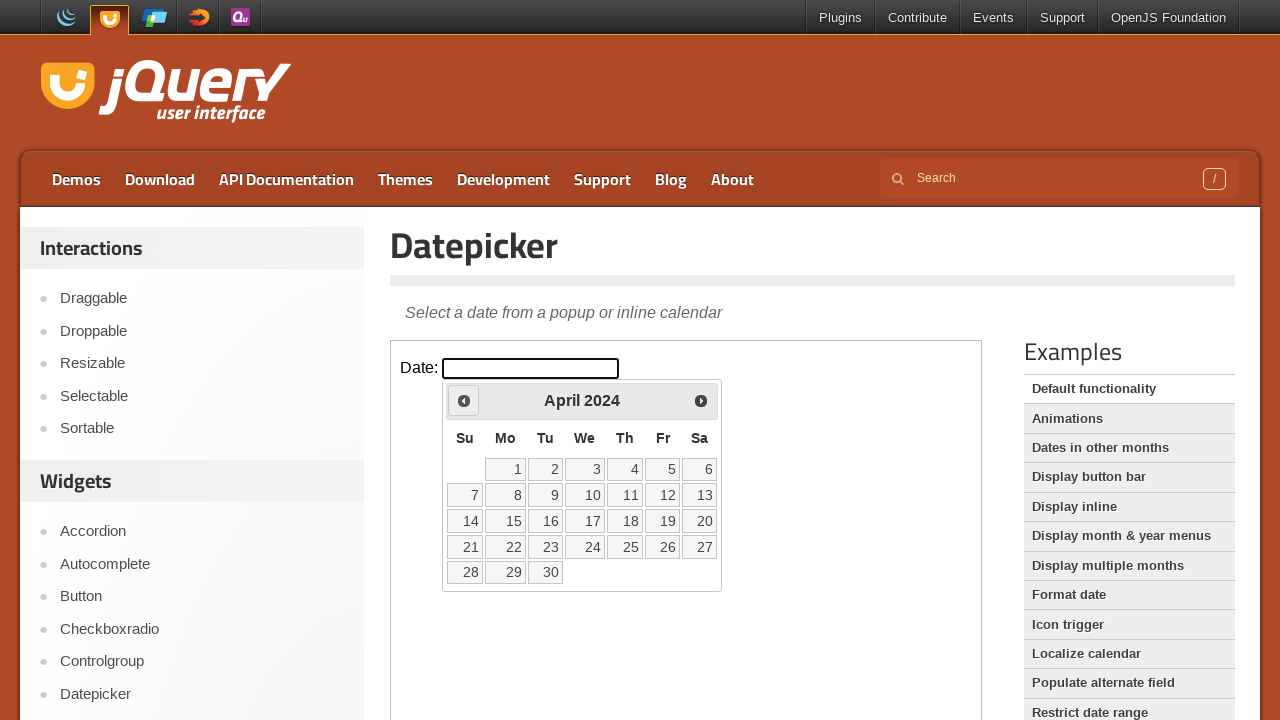

Found and clicked day 17 in the calendar for April 2024 at (585, 521) on iframe >> nth=0 >> internal:control=enter-frame >> table.ui-datepicker-calendar 
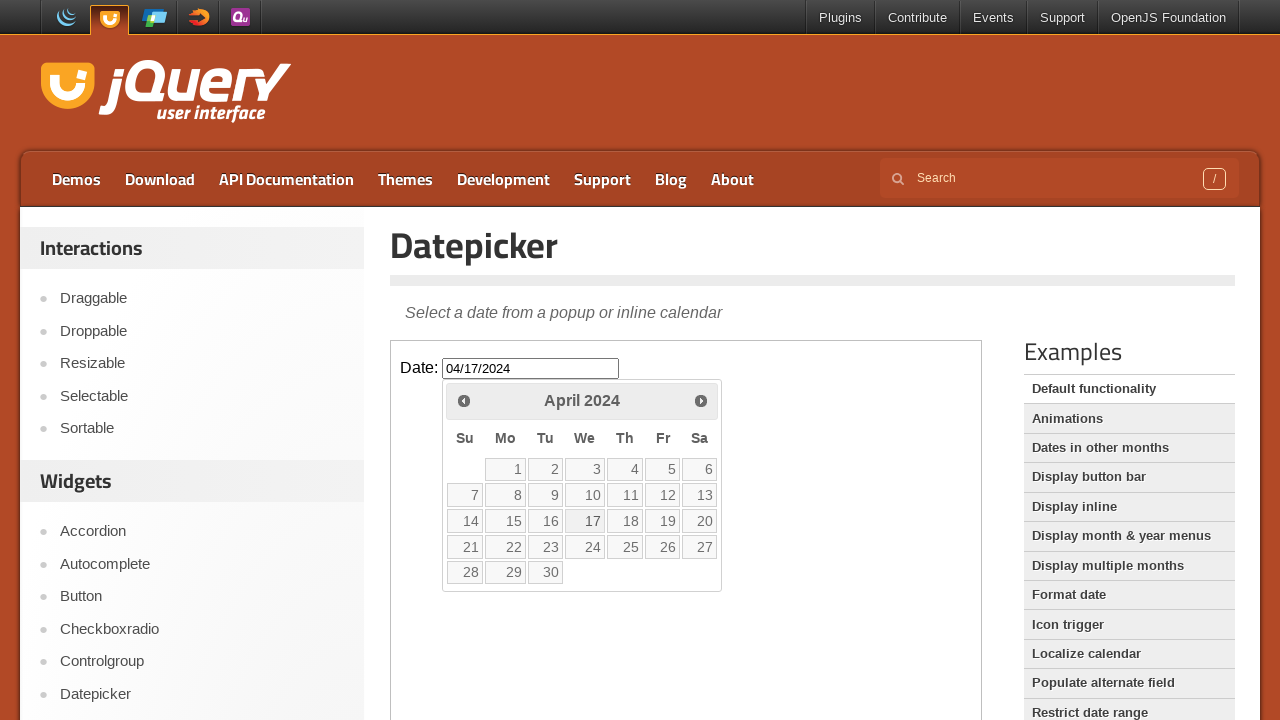

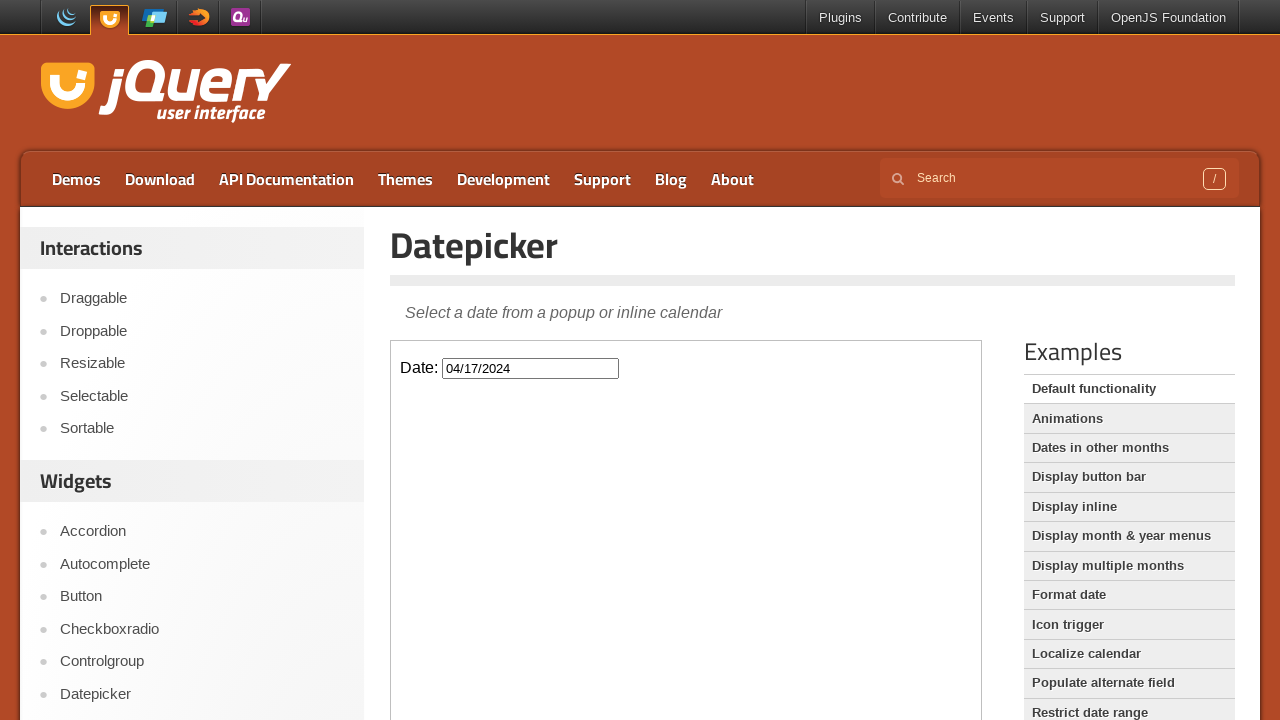